Tests JavaScript event handling by clicking all buttons on the page using various interaction methods including click, right-click, double-click, and keyboard actions

Starting URL: https://testpages.herokuapp.com/styled/events/javascript-events.html

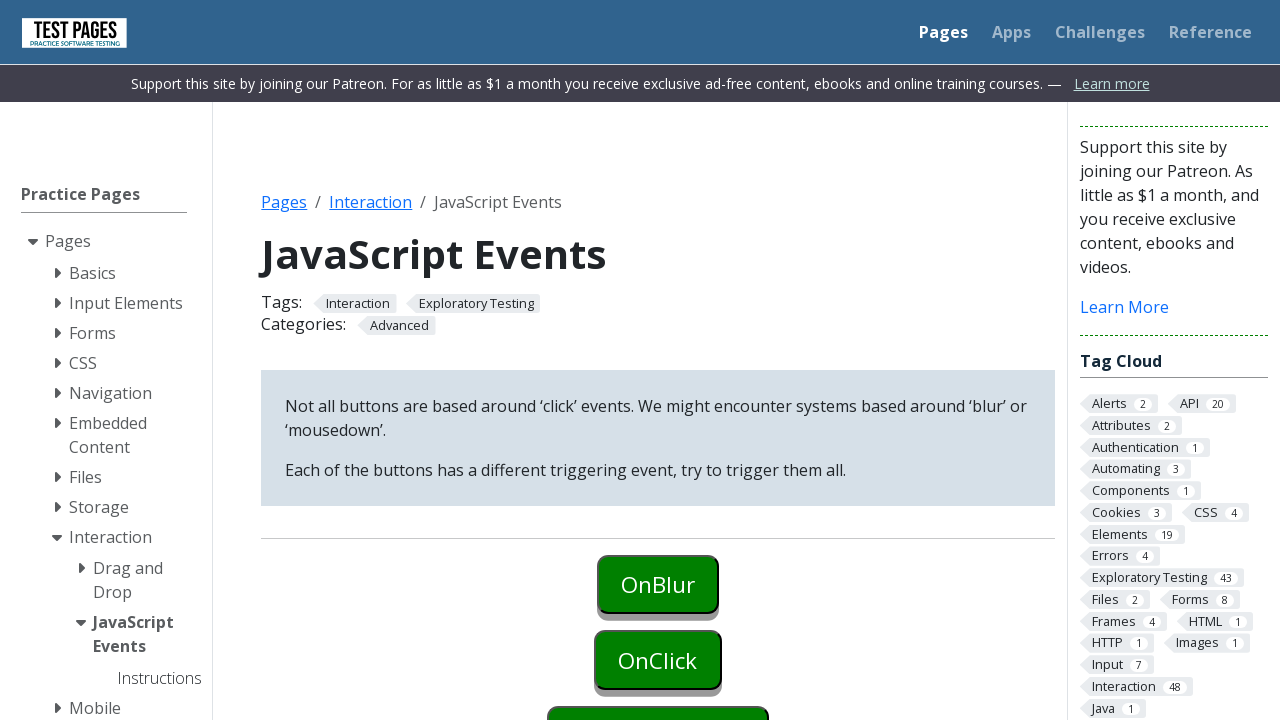

Located all buttons with 'click-button' class
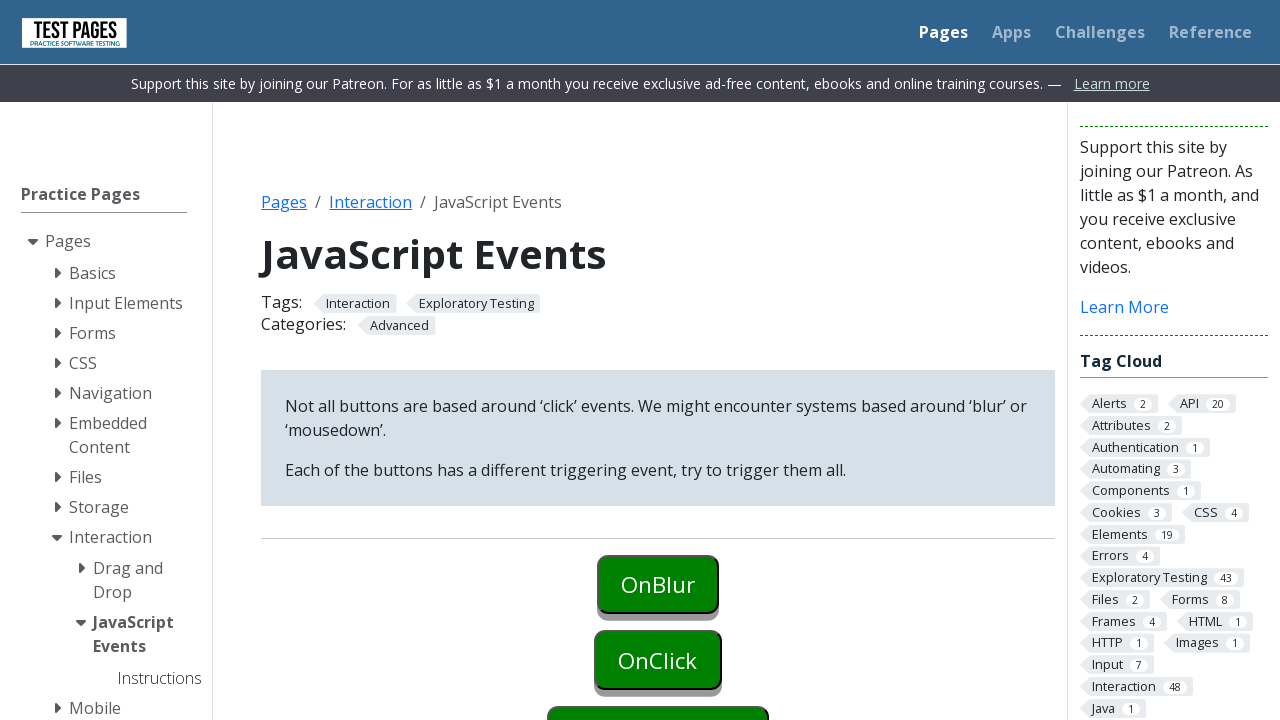

Clicked button 1 with regular click at (658, 584) on button[class*='click-button'] >> nth=1
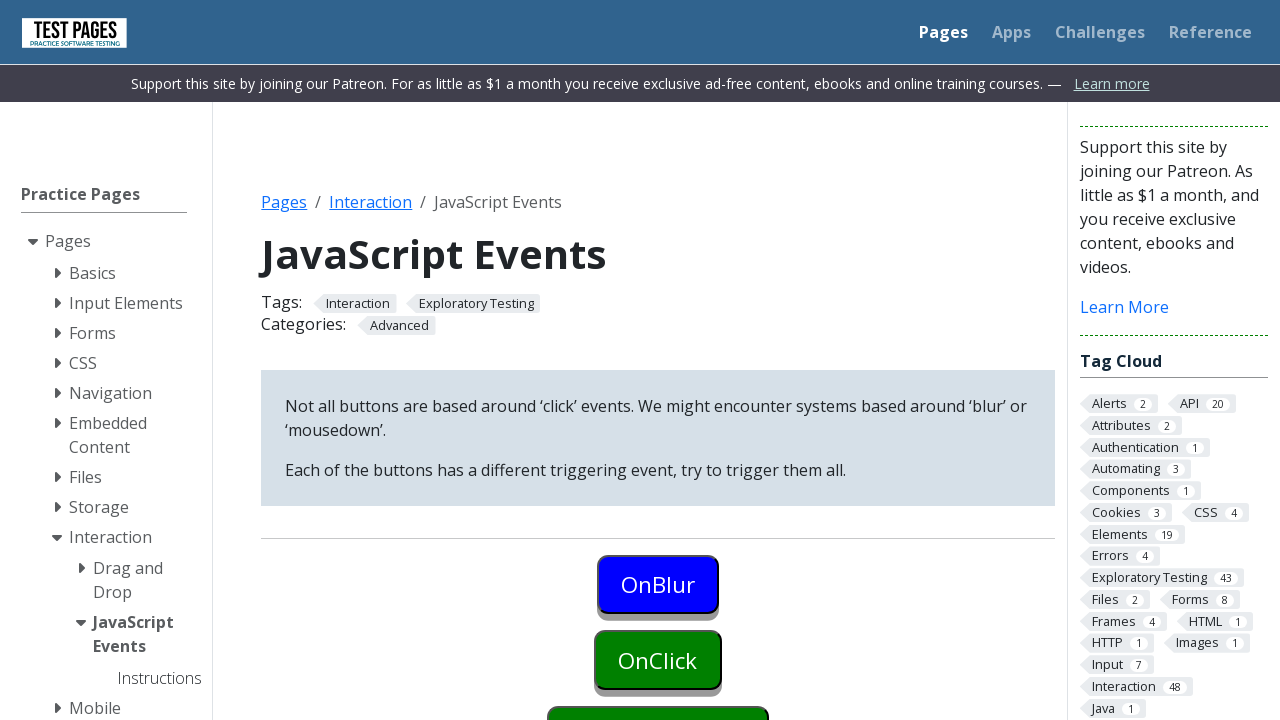

Pressed Tab key after clicking button 1
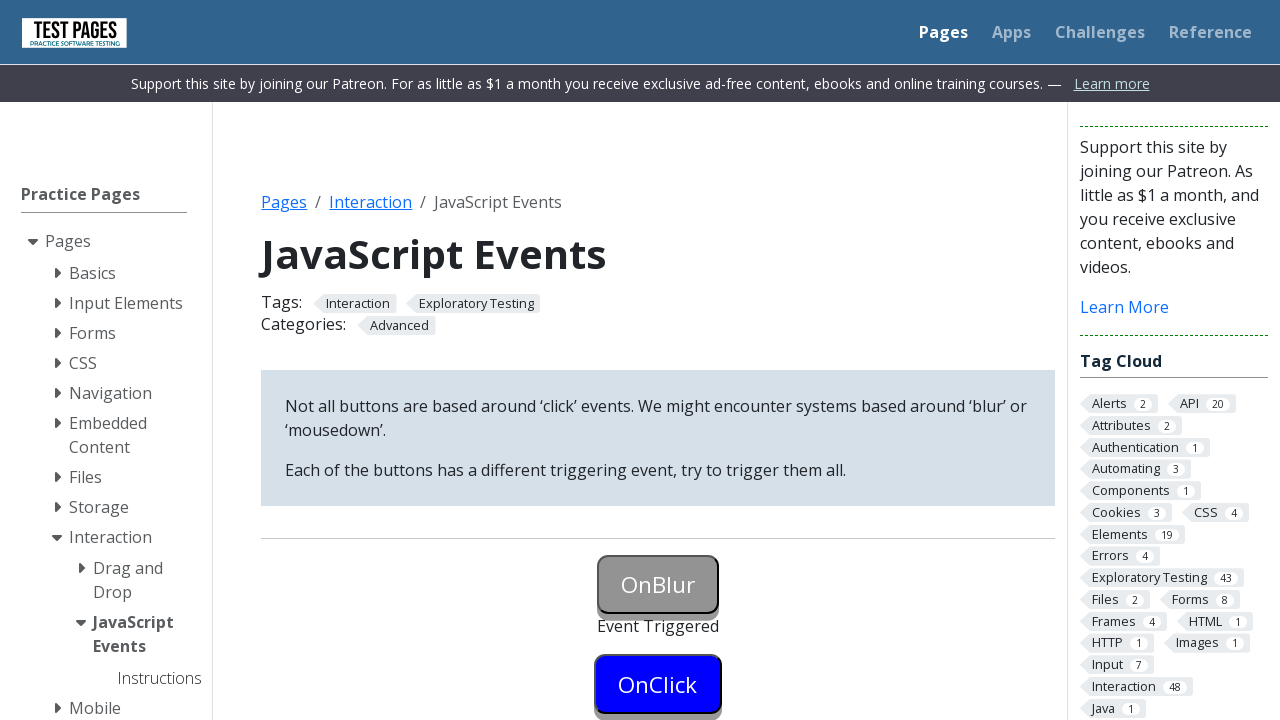

Right-clicked button 1 at (658, 584) on button[class*='click-button'] >> nth=1
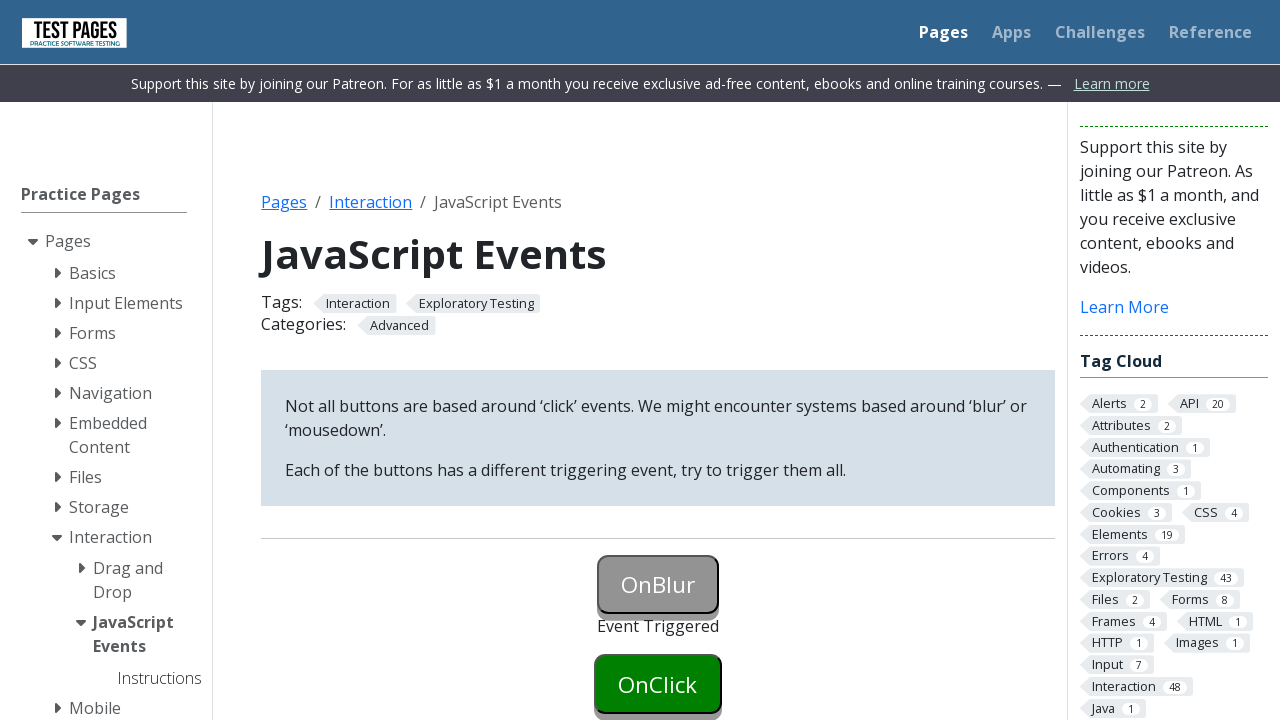

Double-clicked button 1 at (658, 584) on button[class*='click-button'] >> nth=1
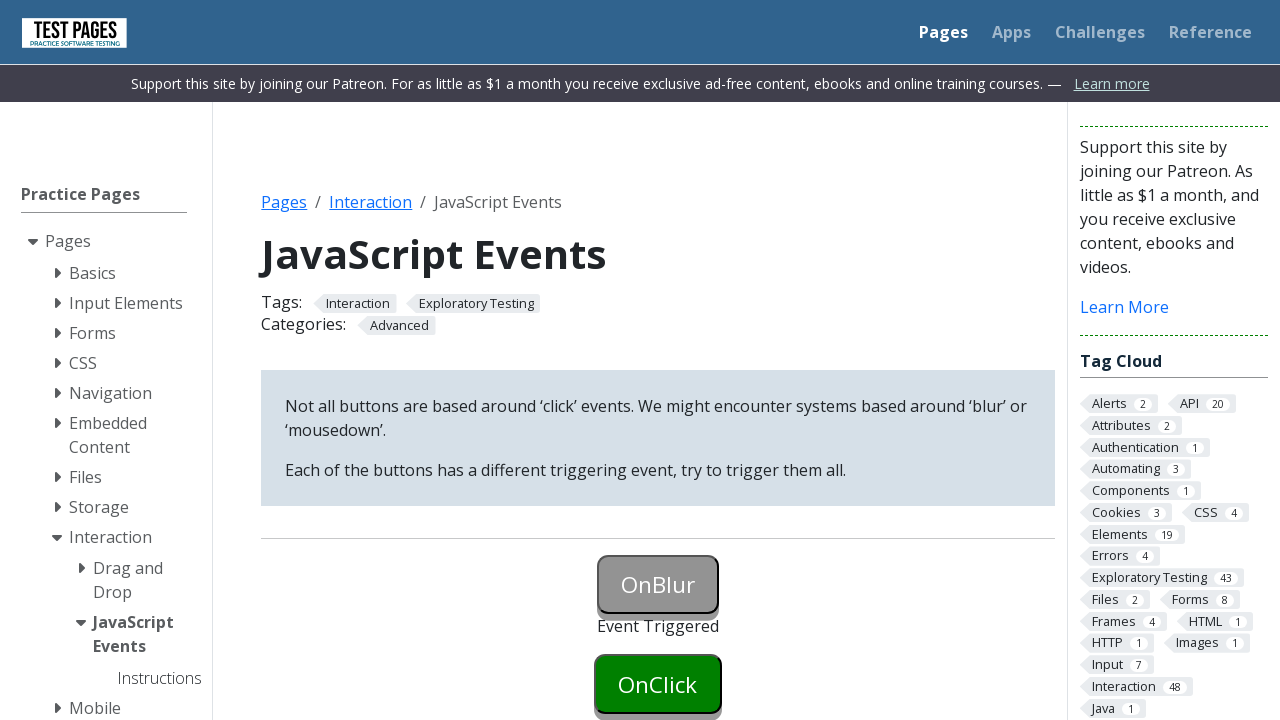

Pressed Enter key after double-clicking button 1
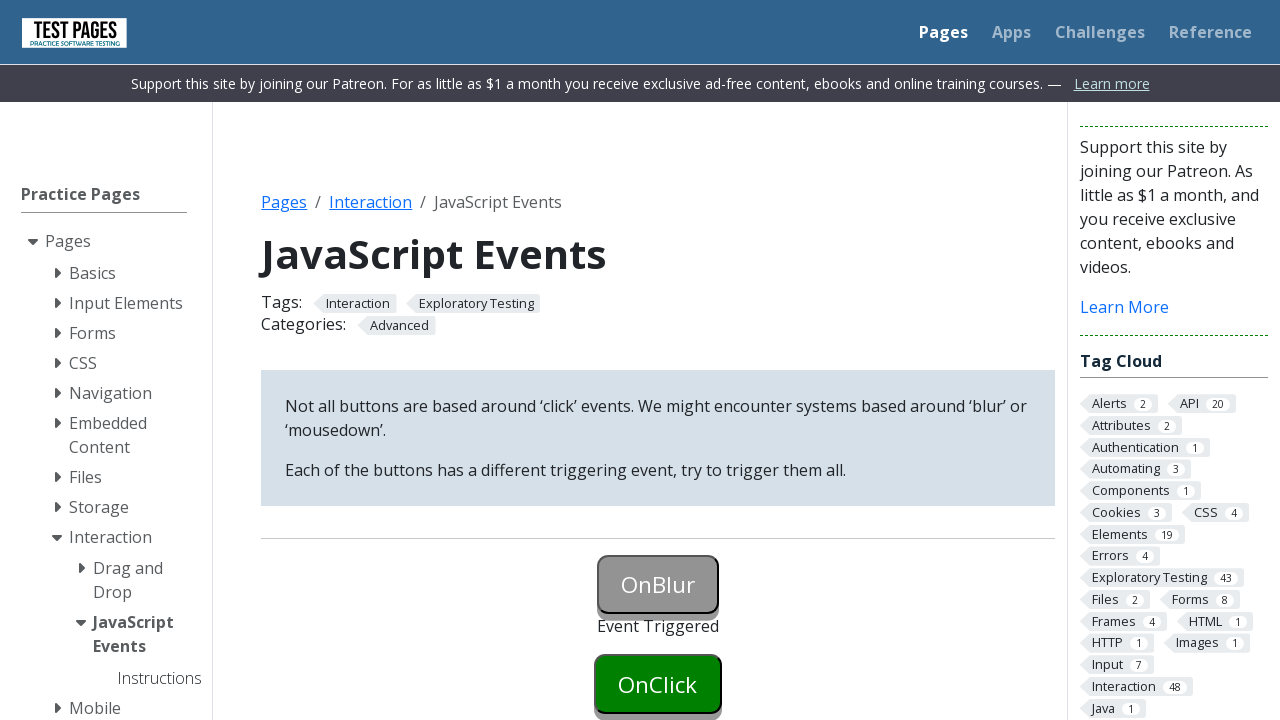

Clicked button 2 with regular click at (658, 684) on button[class*='click-button'] >> nth=2
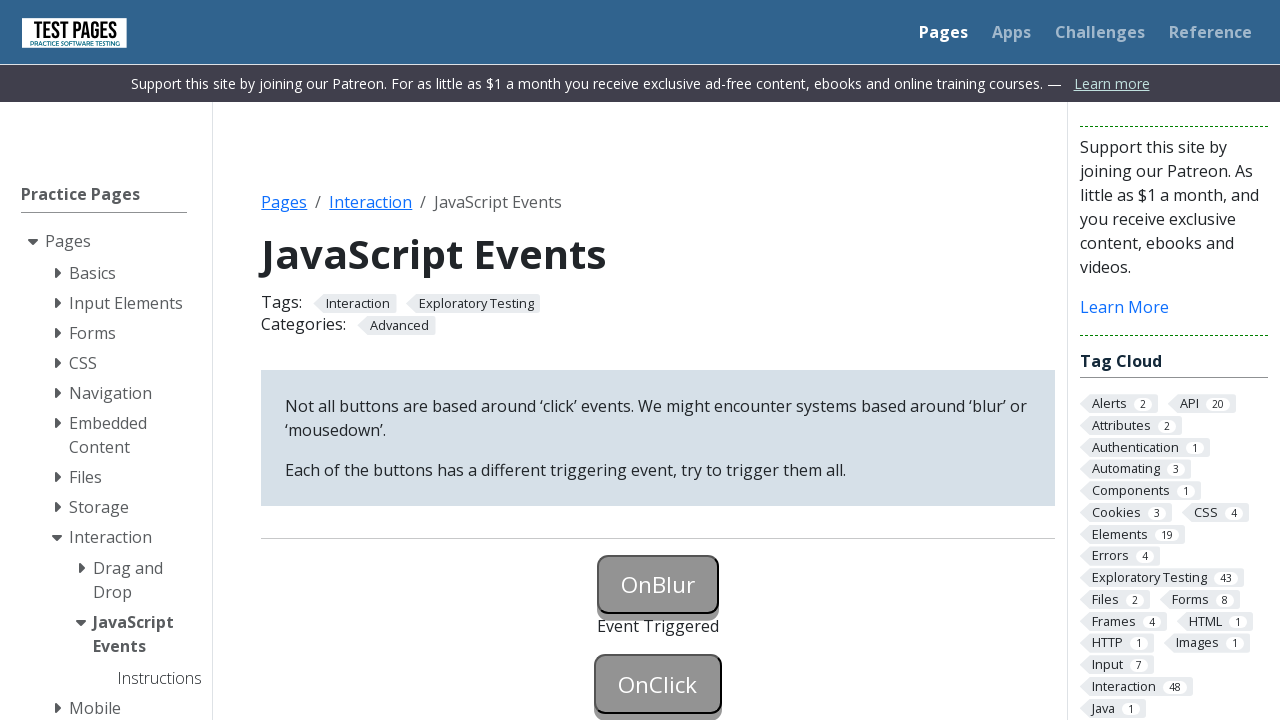

Pressed Tab key after clicking button 2
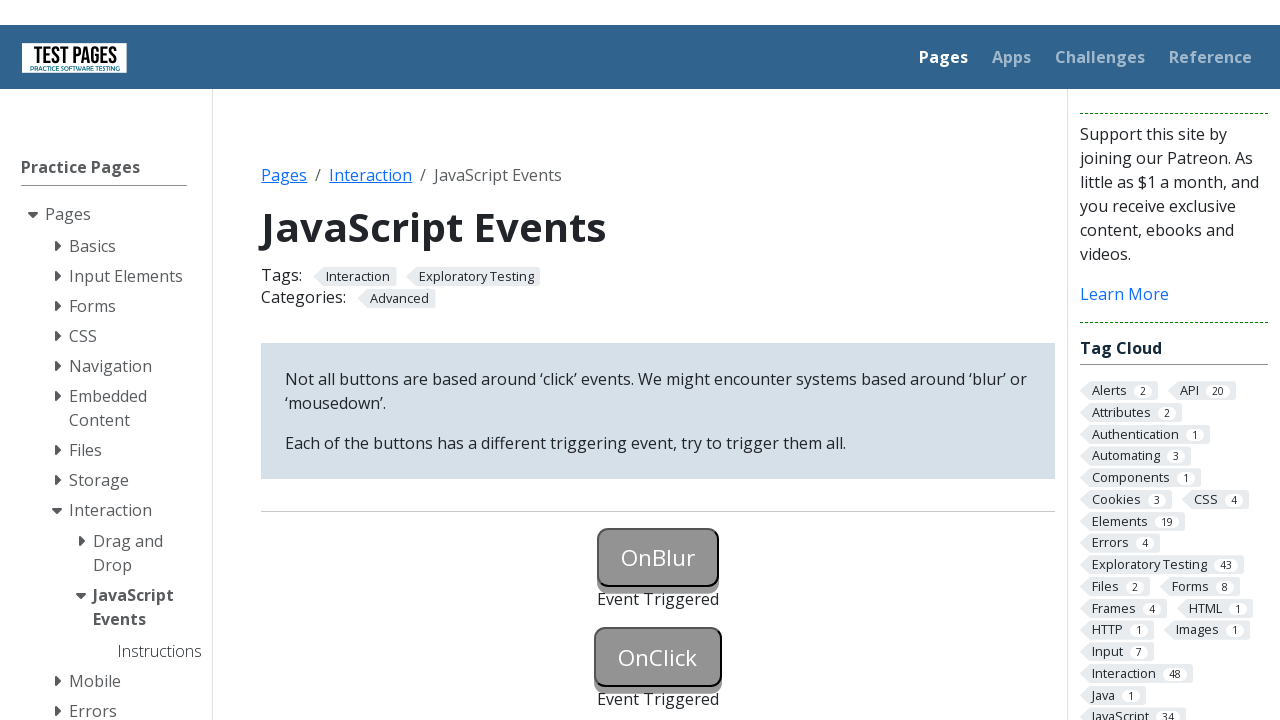

Right-clicked button 2 at (658, 260) on button[class*='click-button'] >> nth=2
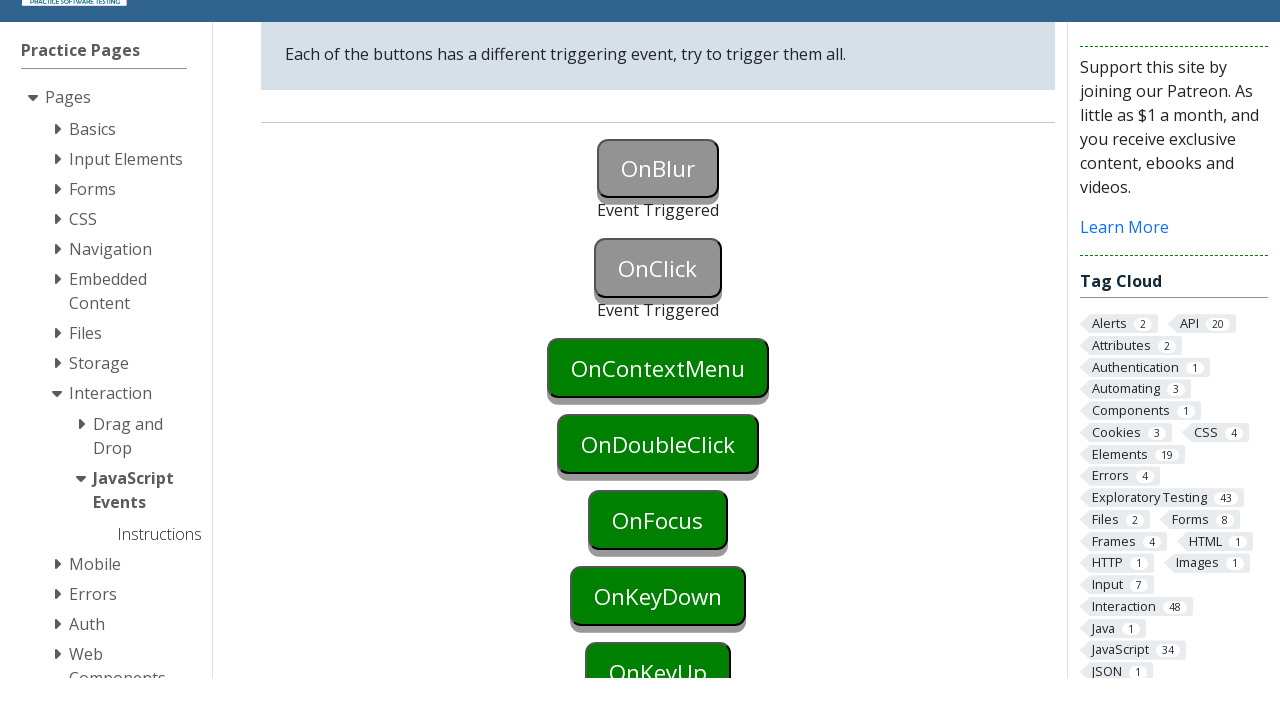

Double-clicked button 2 at (658, 360) on button[class*='click-button'] >> nth=2
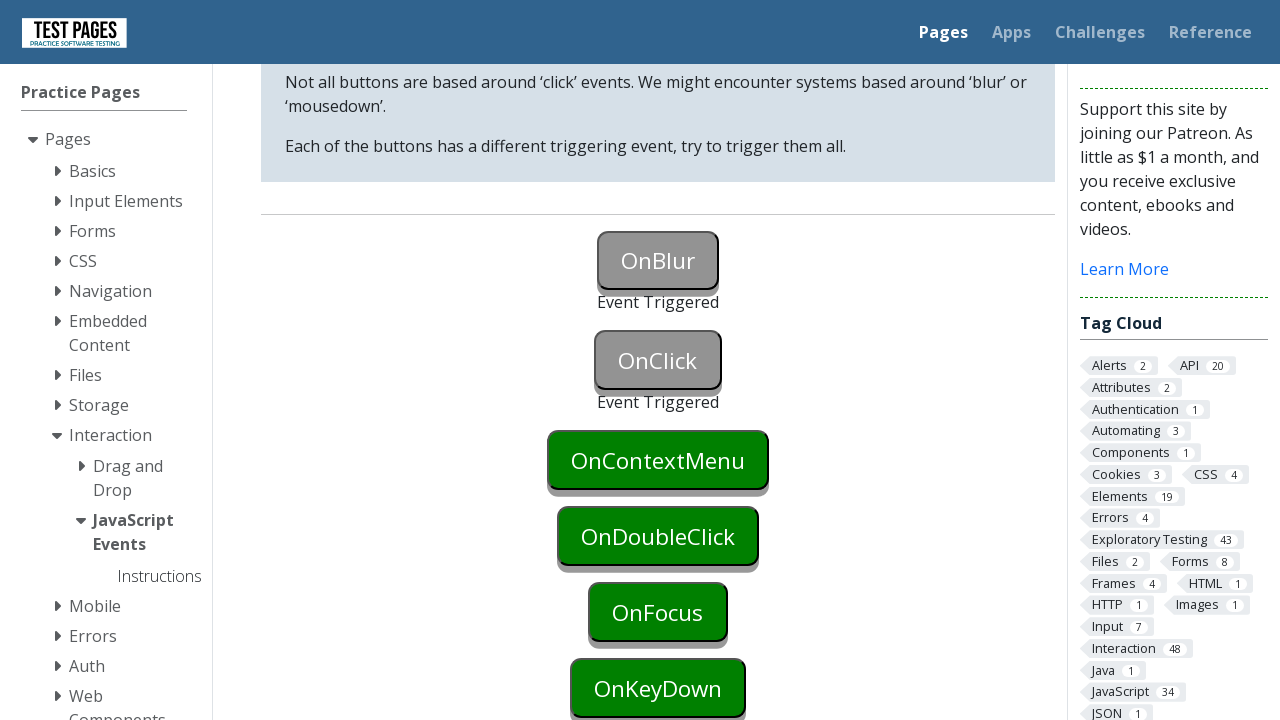

Pressed Enter key after double-clicking button 2
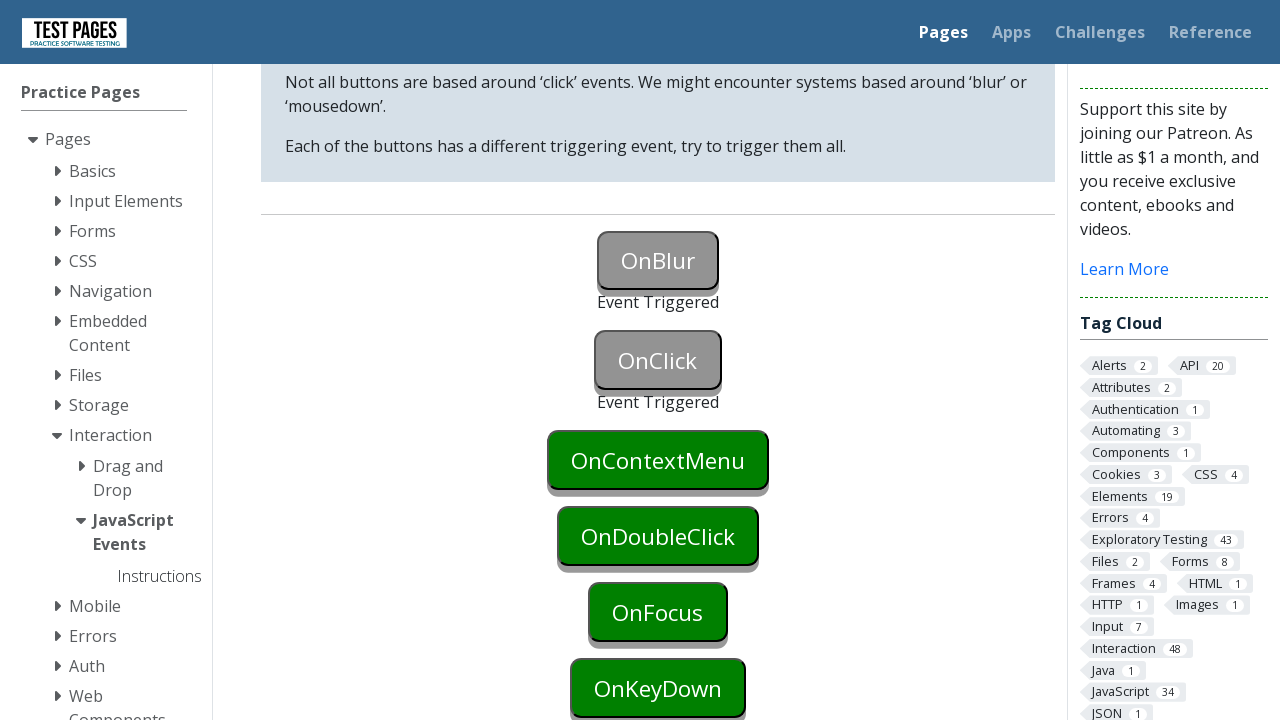

Clicked button 3 with regular click at (658, 460) on button[class*='click-button'] >> nth=3
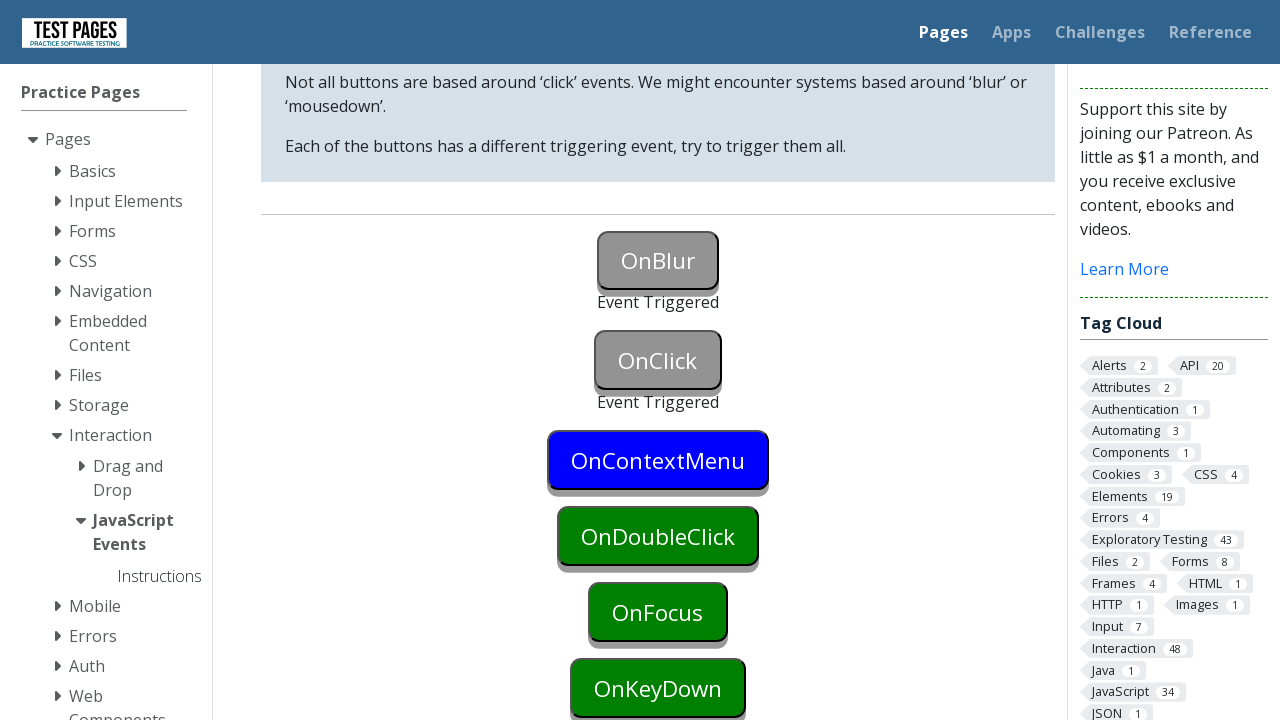

Pressed Tab key after clicking button 3
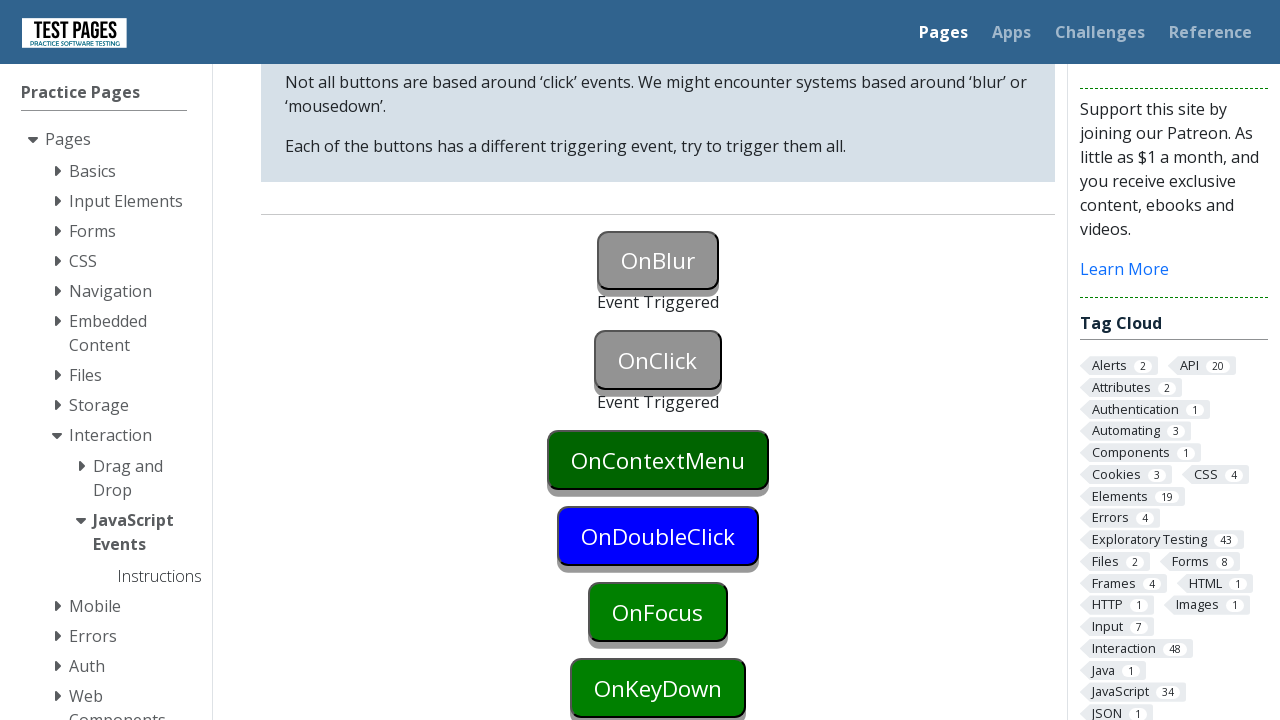

Right-clicked button 3 at (658, 460) on button[class*='click-button'] >> nth=3
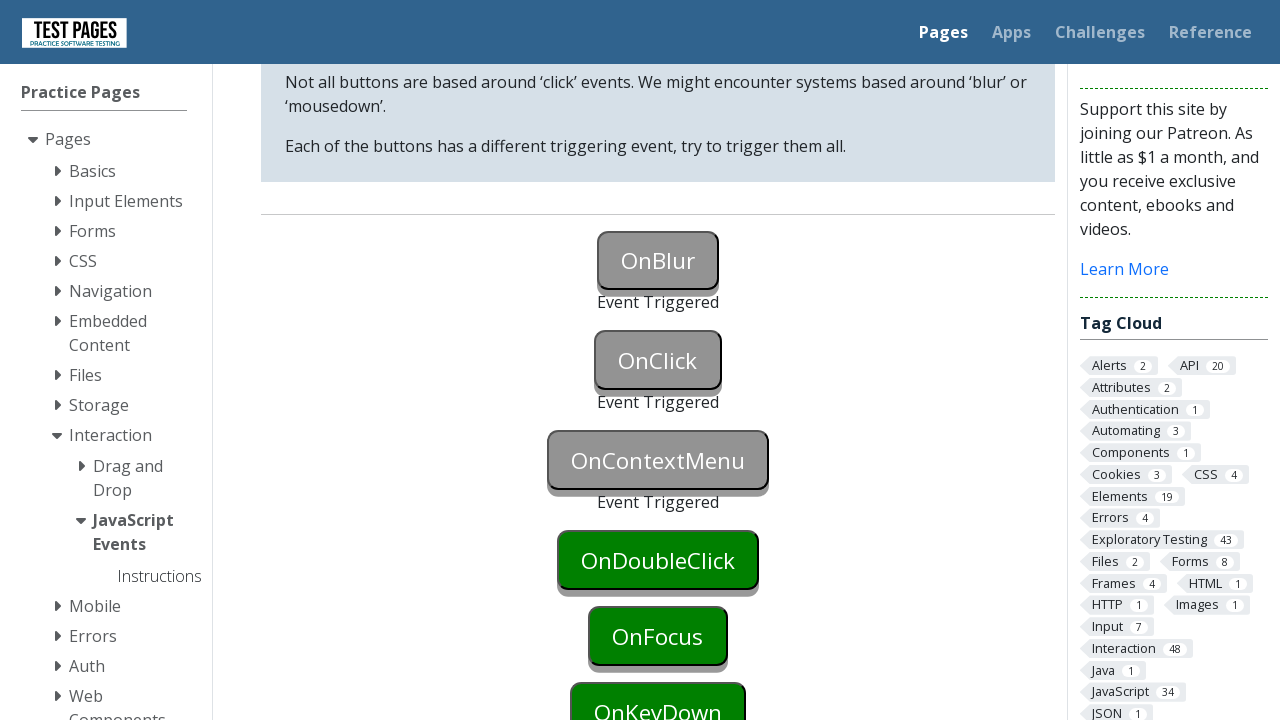

Double-clicked button 3 at (658, 460) on button[class*='click-button'] >> nth=3
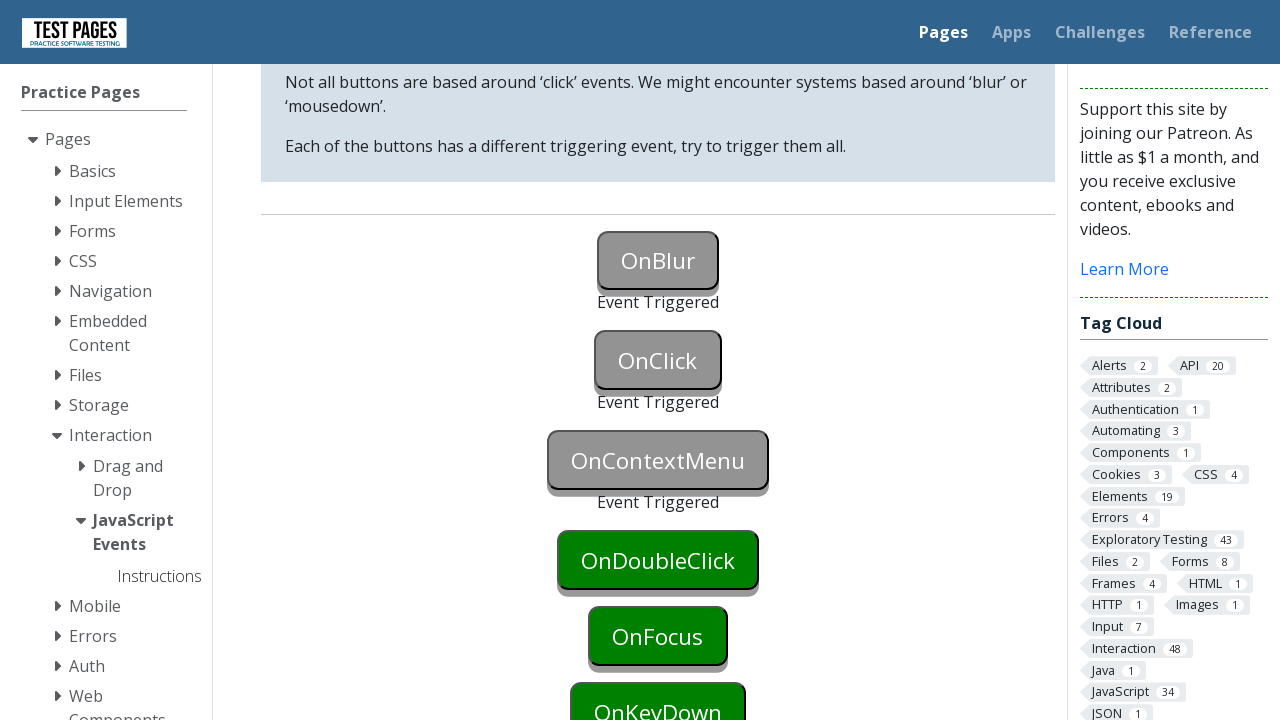

Pressed Enter key after double-clicking button 3
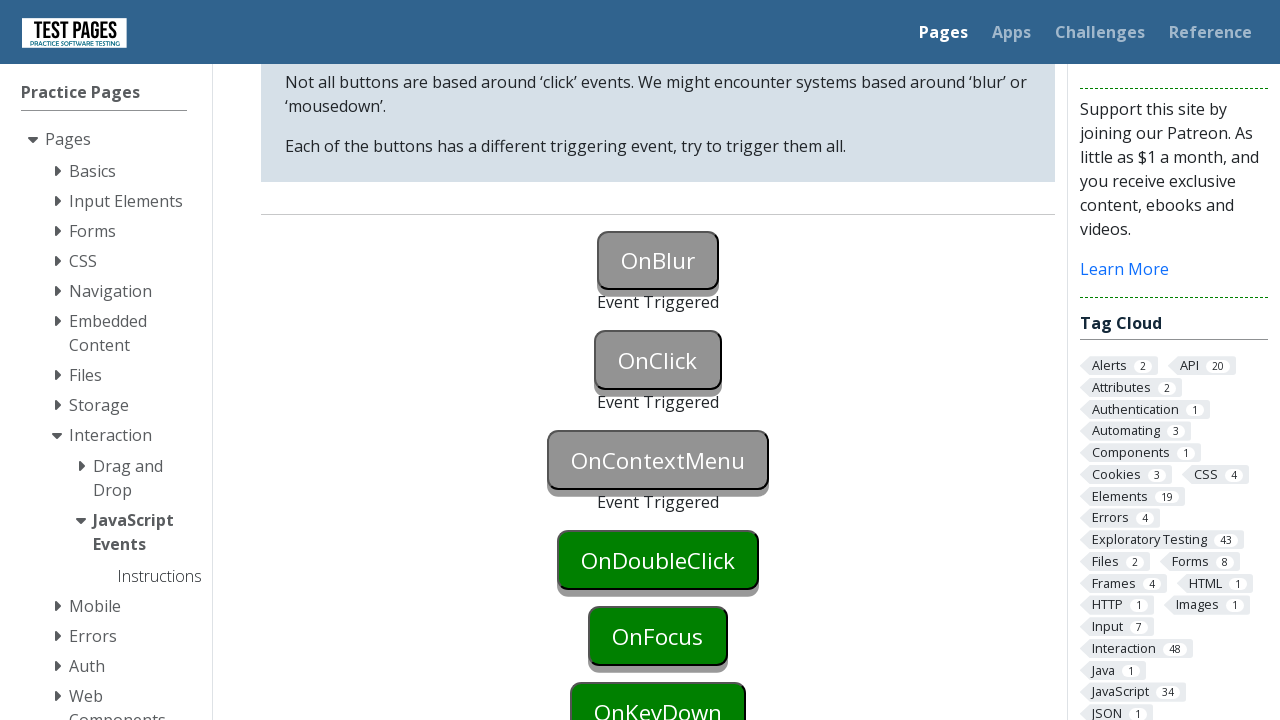

Clicked button 4 with regular click at (658, 560) on button[class*='click-button'] >> nth=4
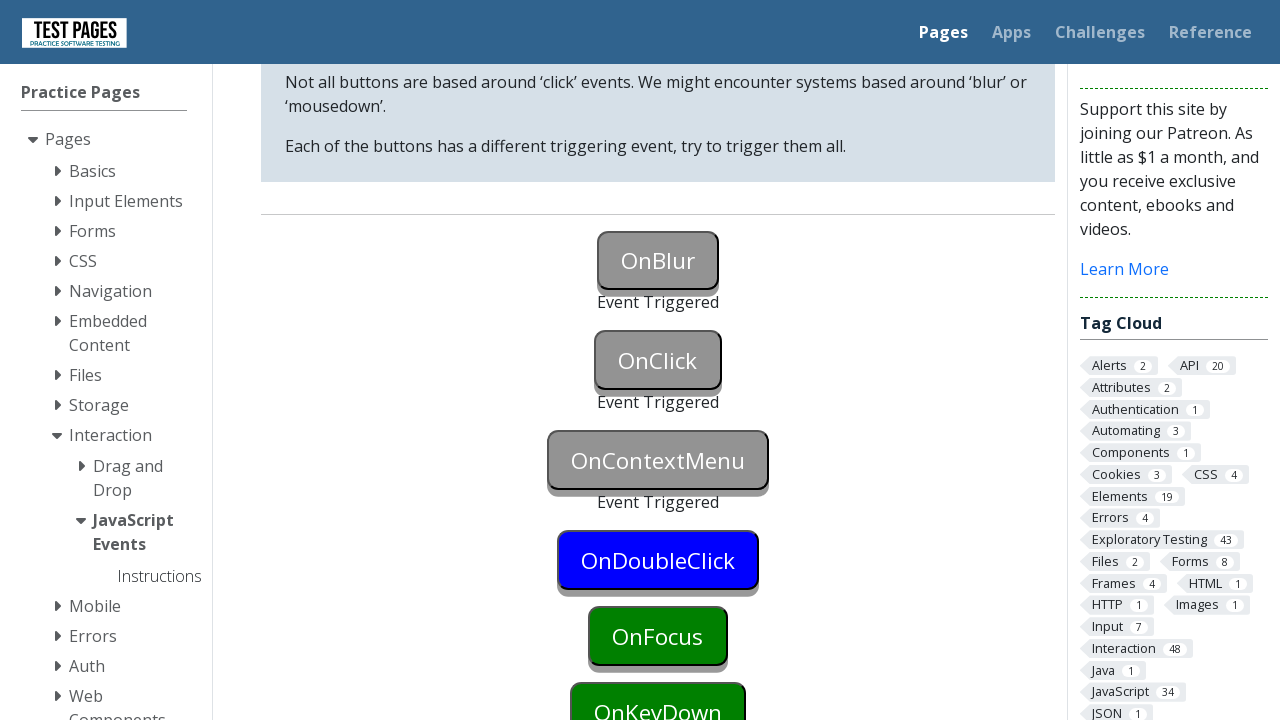

Pressed Tab key after clicking button 4
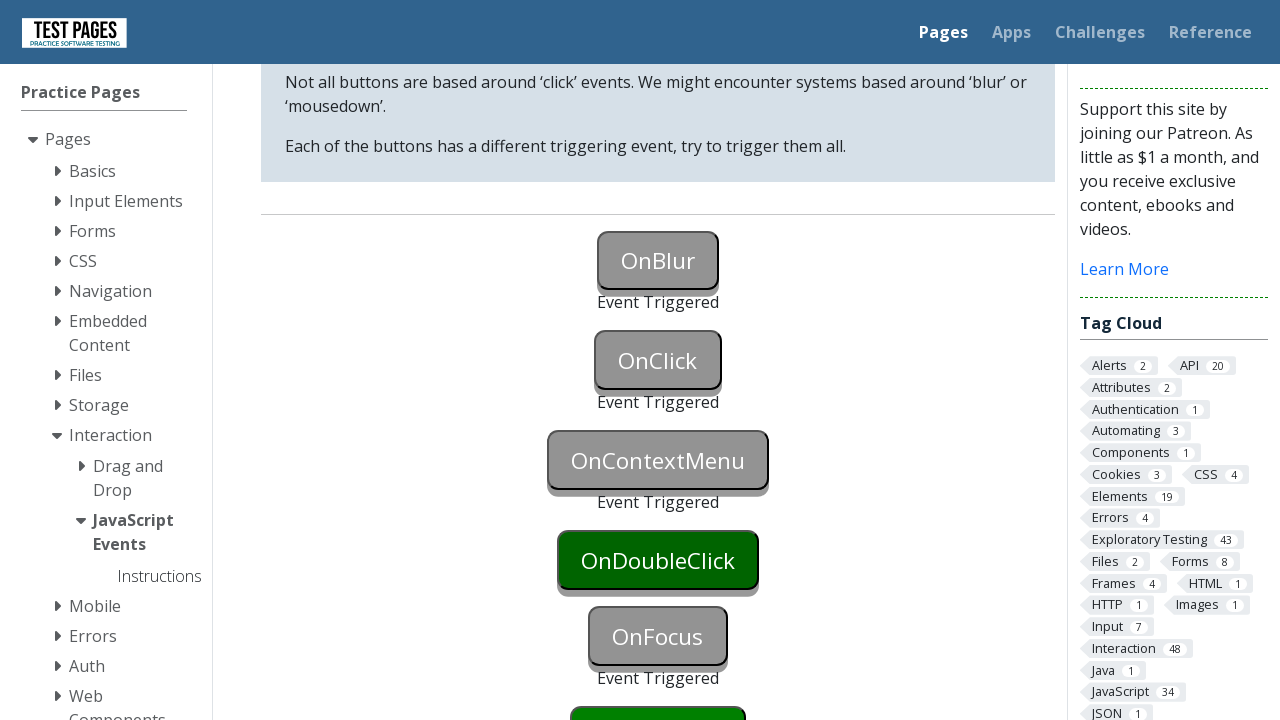

Right-clicked button 4 at (658, 560) on button[class*='click-button'] >> nth=4
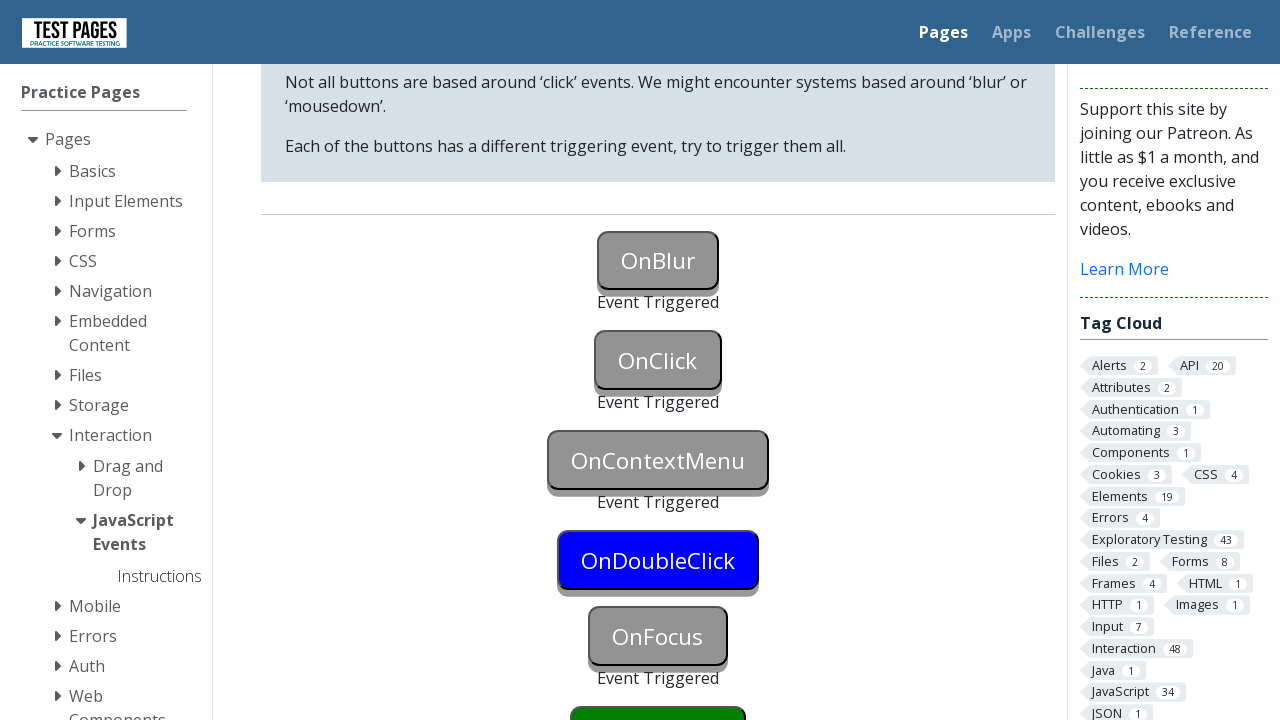

Double-clicked button 4 at (658, 560) on button[class*='click-button'] >> nth=4
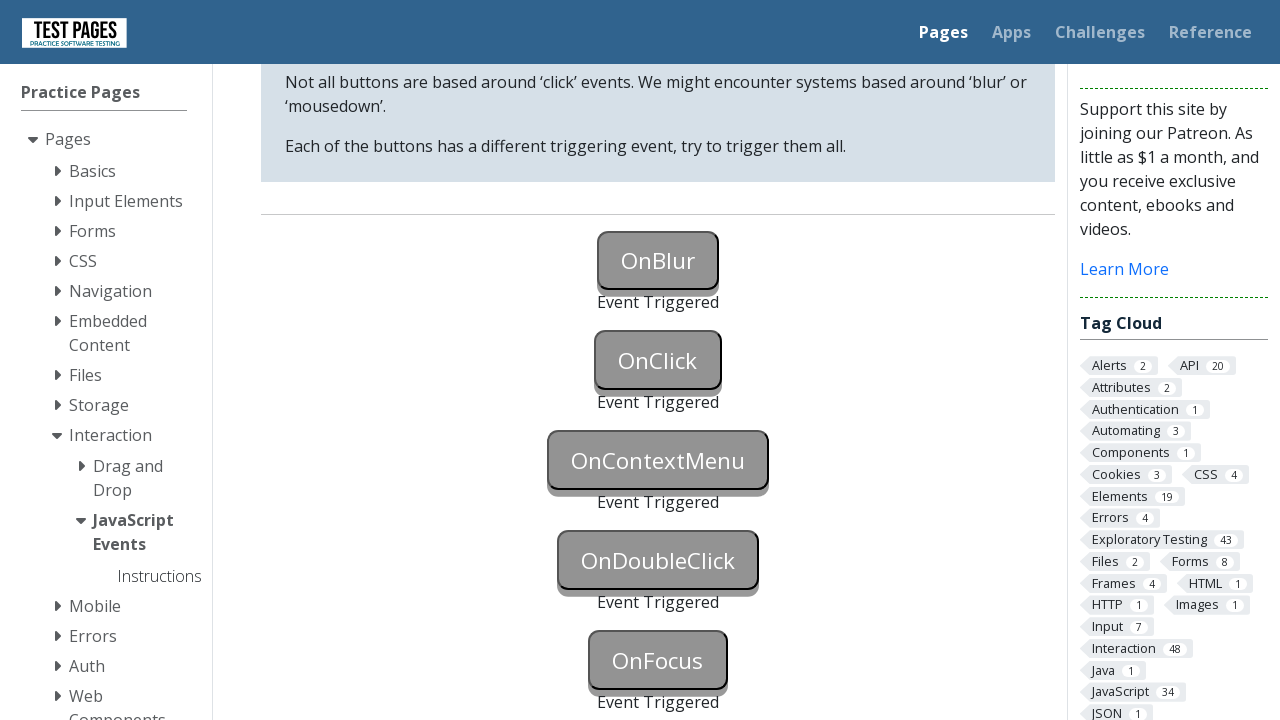

Pressed Enter key after double-clicking button 4
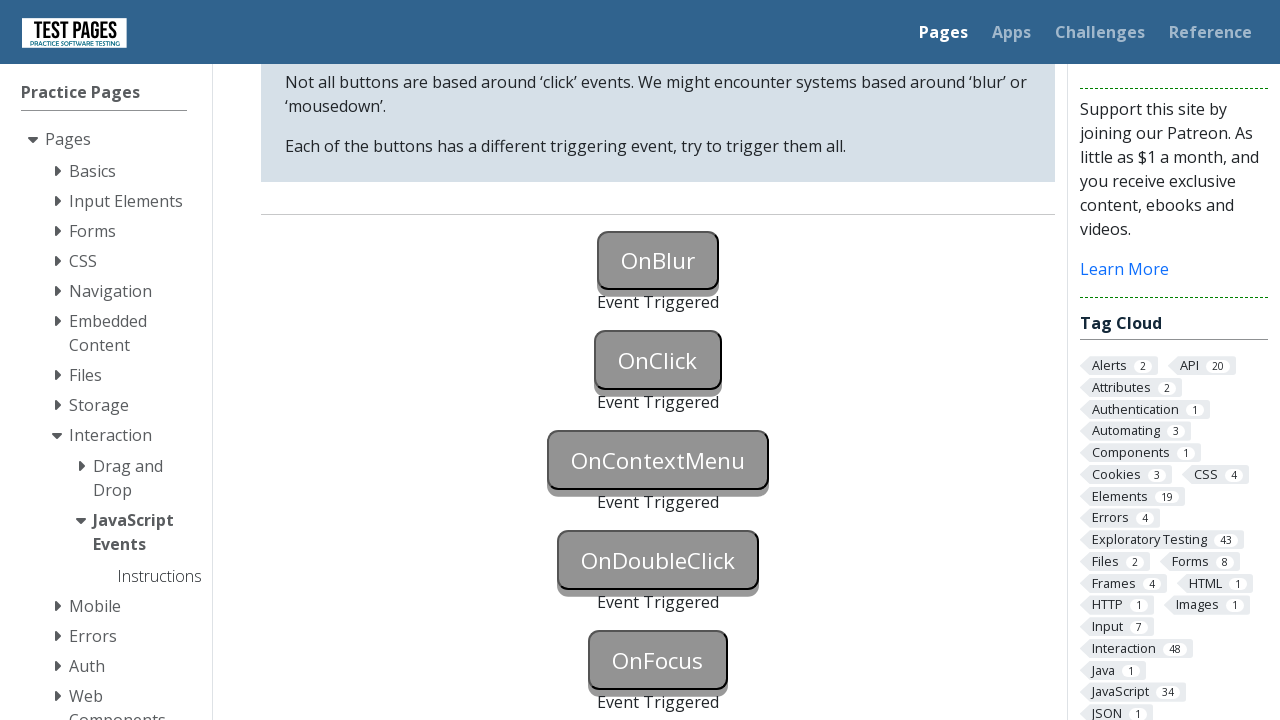

Clicked button 5 with regular click at (658, 660) on button[class*='click-button'] >> nth=5
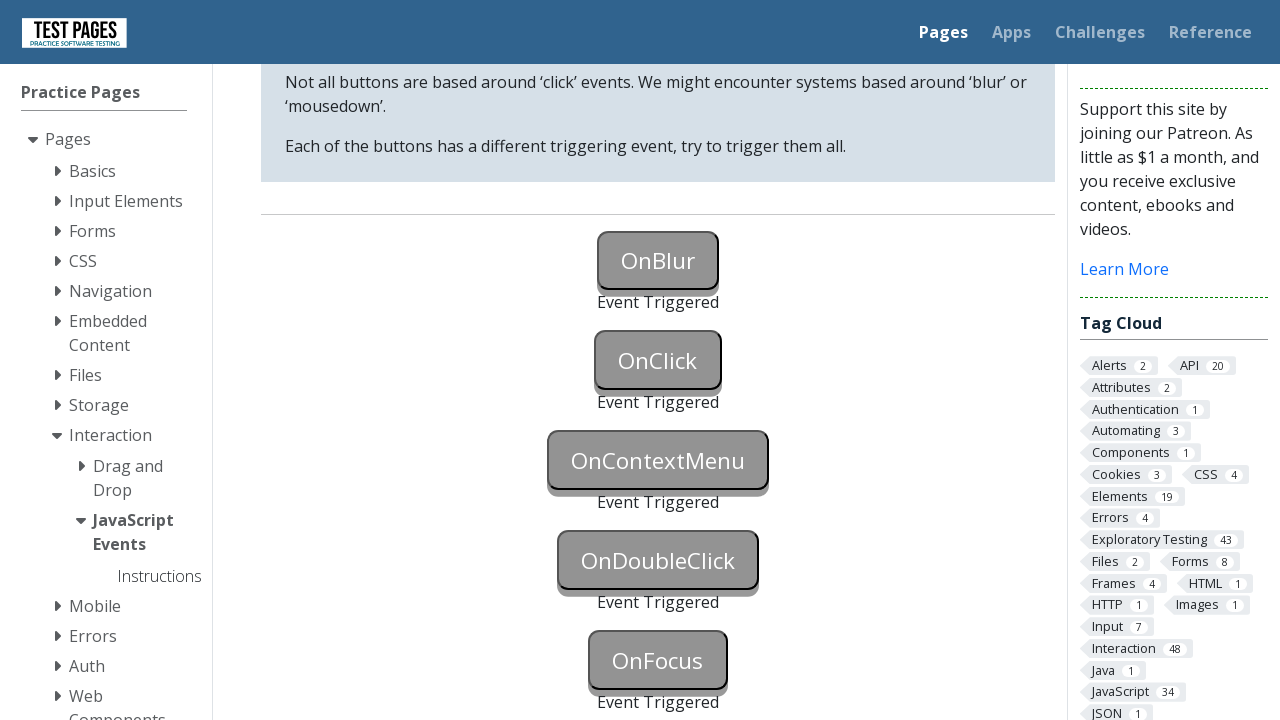

Pressed Tab key after clicking button 5
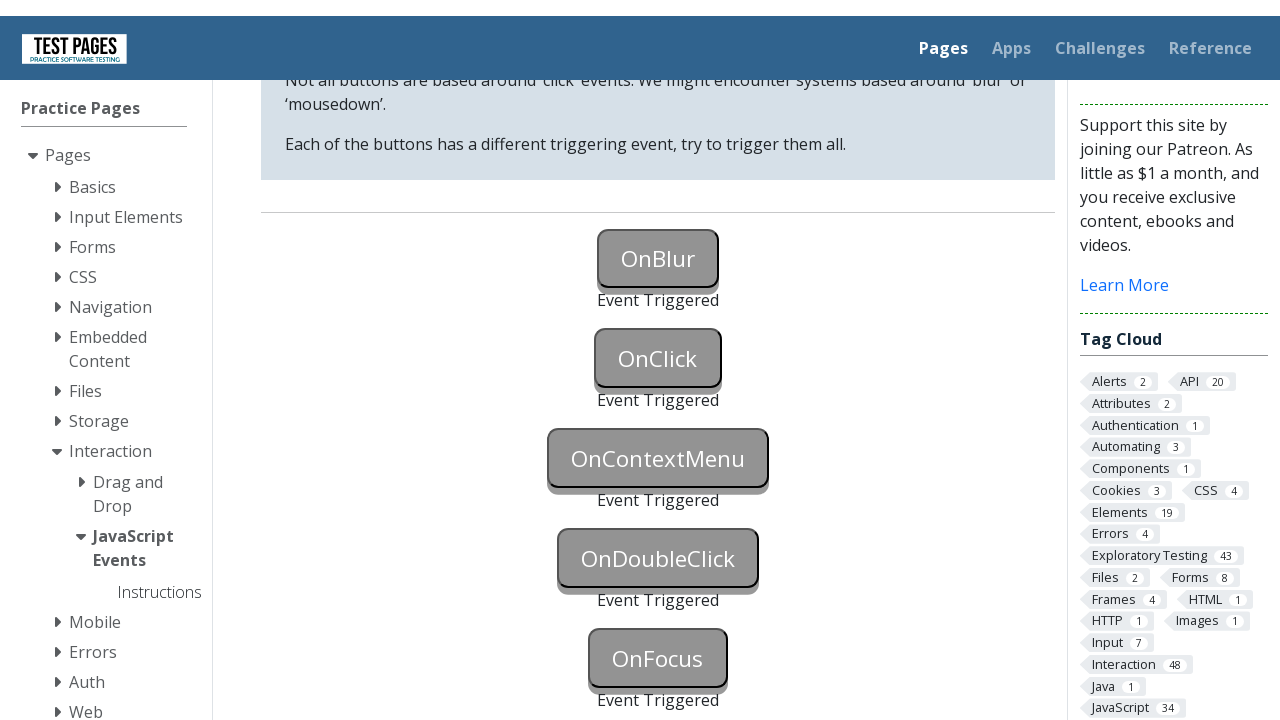

Right-clicked button 5 at (658, 260) on button[class*='click-button'] >> nth=5
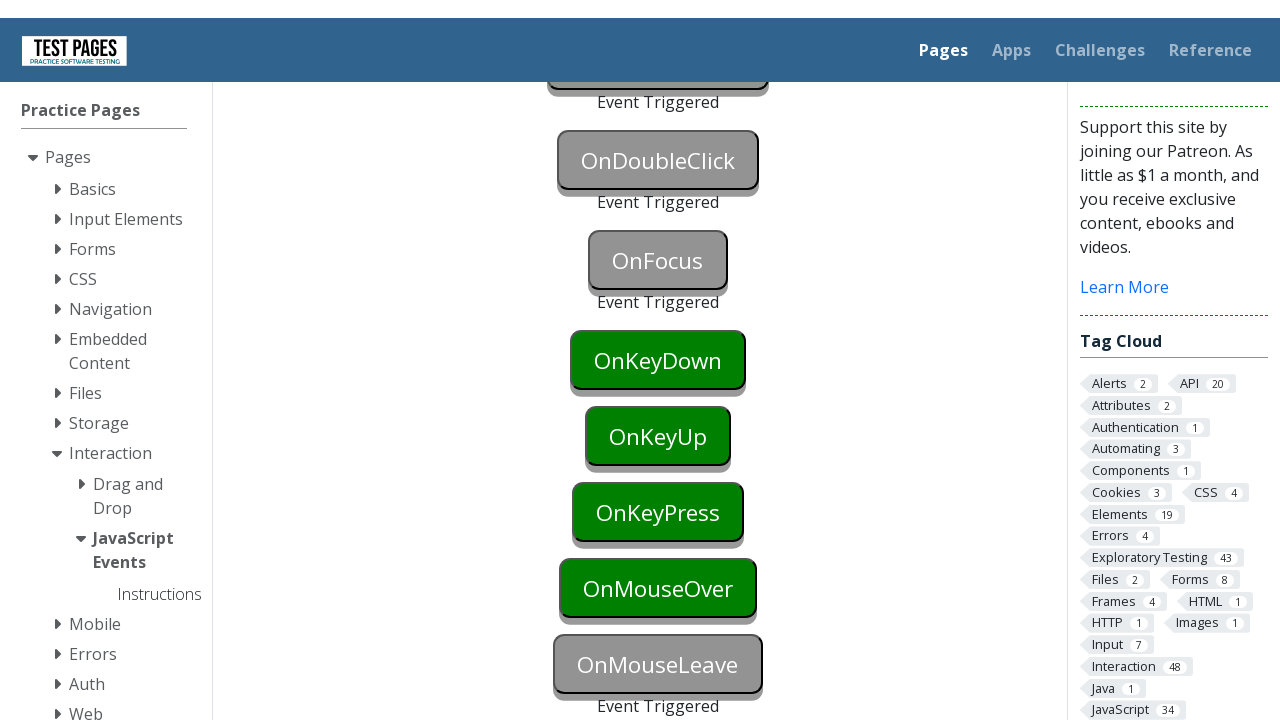

Double-clicked button 5 at (658, 360) on button[class*='click-button'] >> nth=5
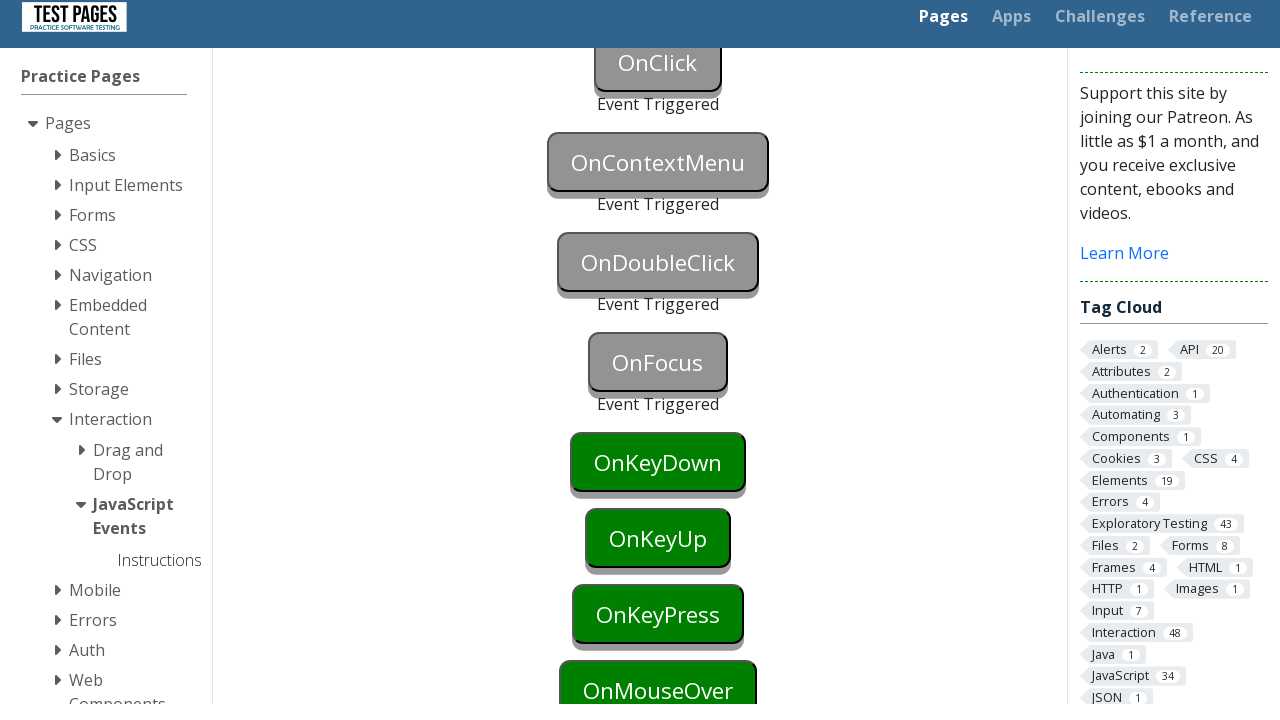

Pressed Enter key after double-clicking button 5
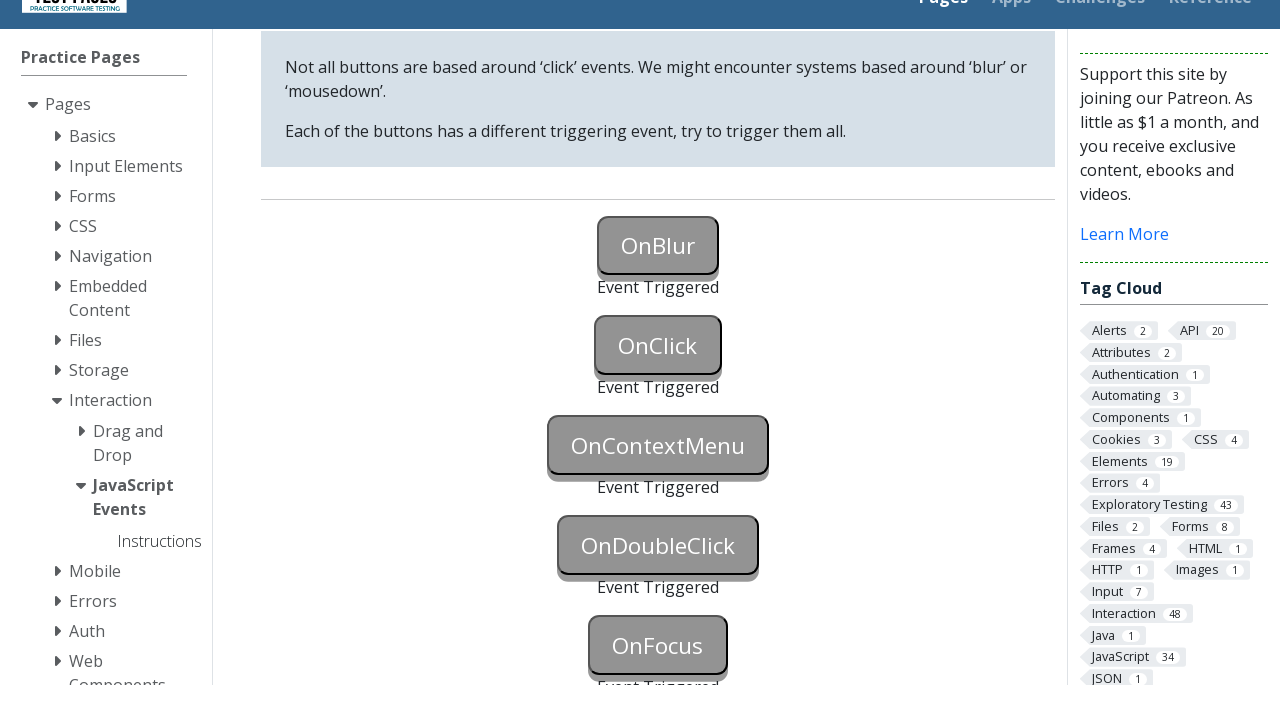

Clicked button 6 with regular click at (658, 360) on button[class*='click-button'] >> nth=6
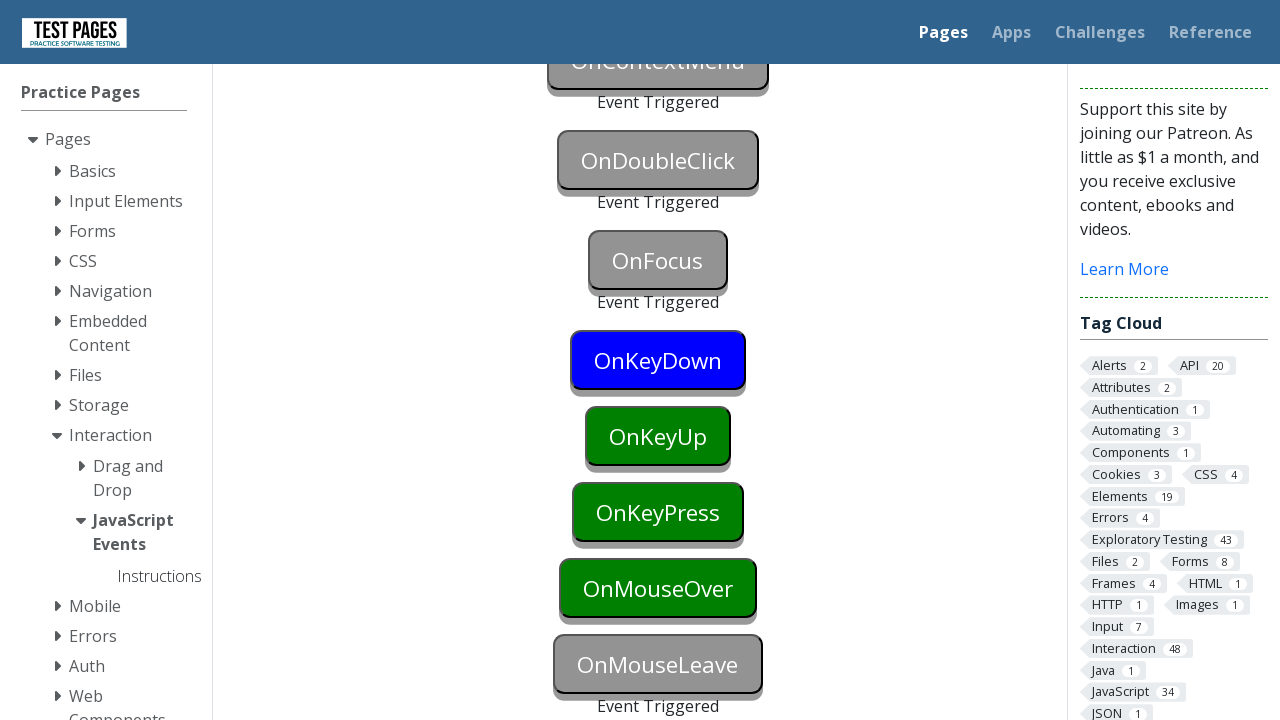

Pressed Tab key after clicking button 6
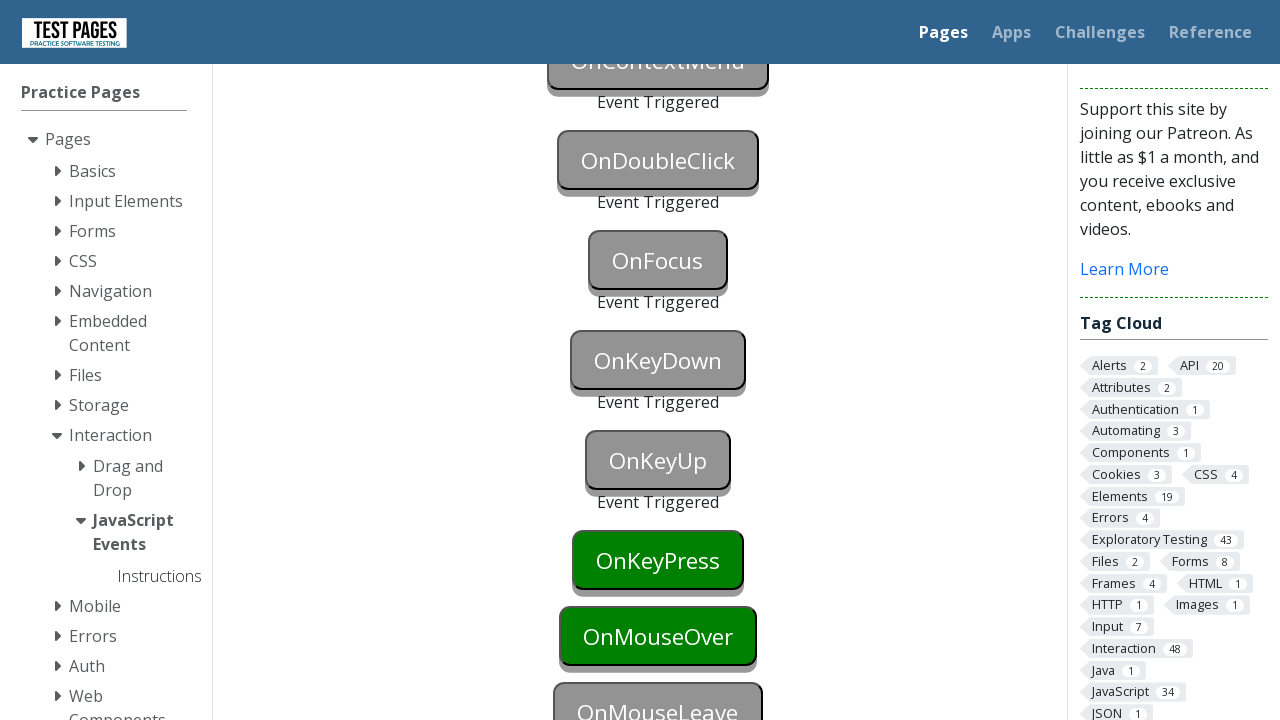

Right-clicked button 6 at (658, 360) on button[class*='click-button'] >> nth=6
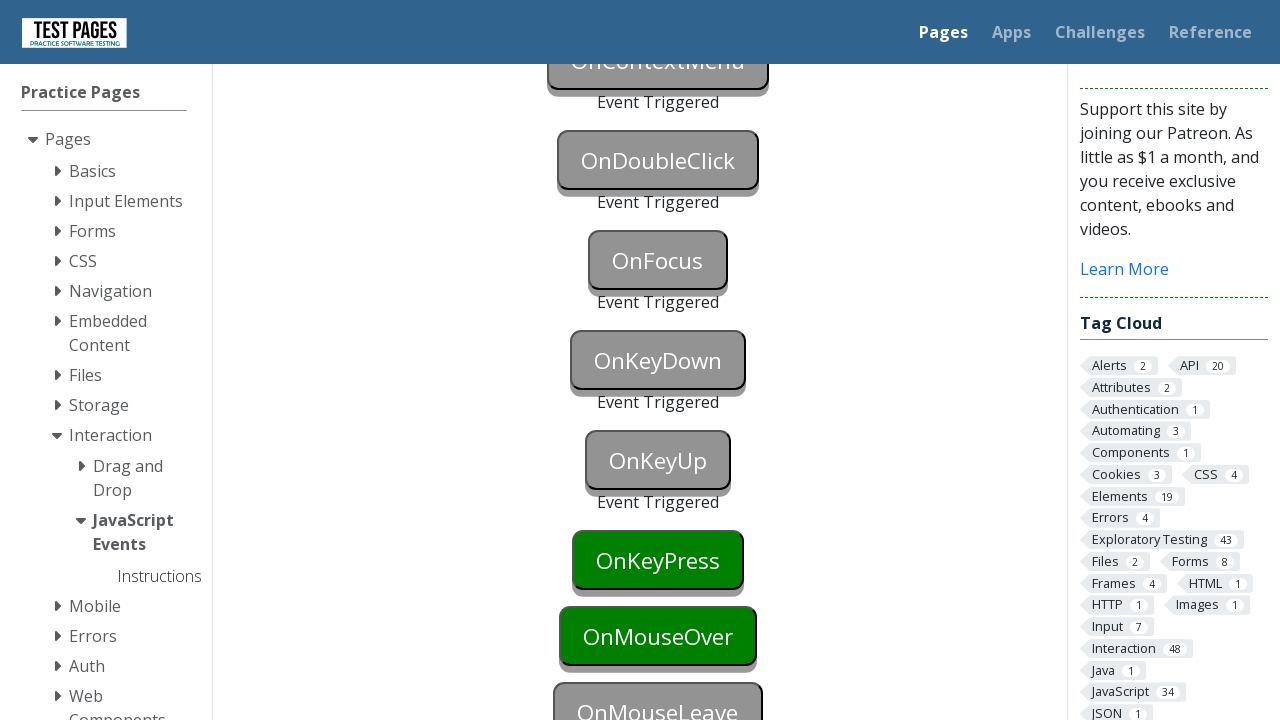

Double-clicked button 6 at (658, 360) on button[class*='click-button'] >> nth=6
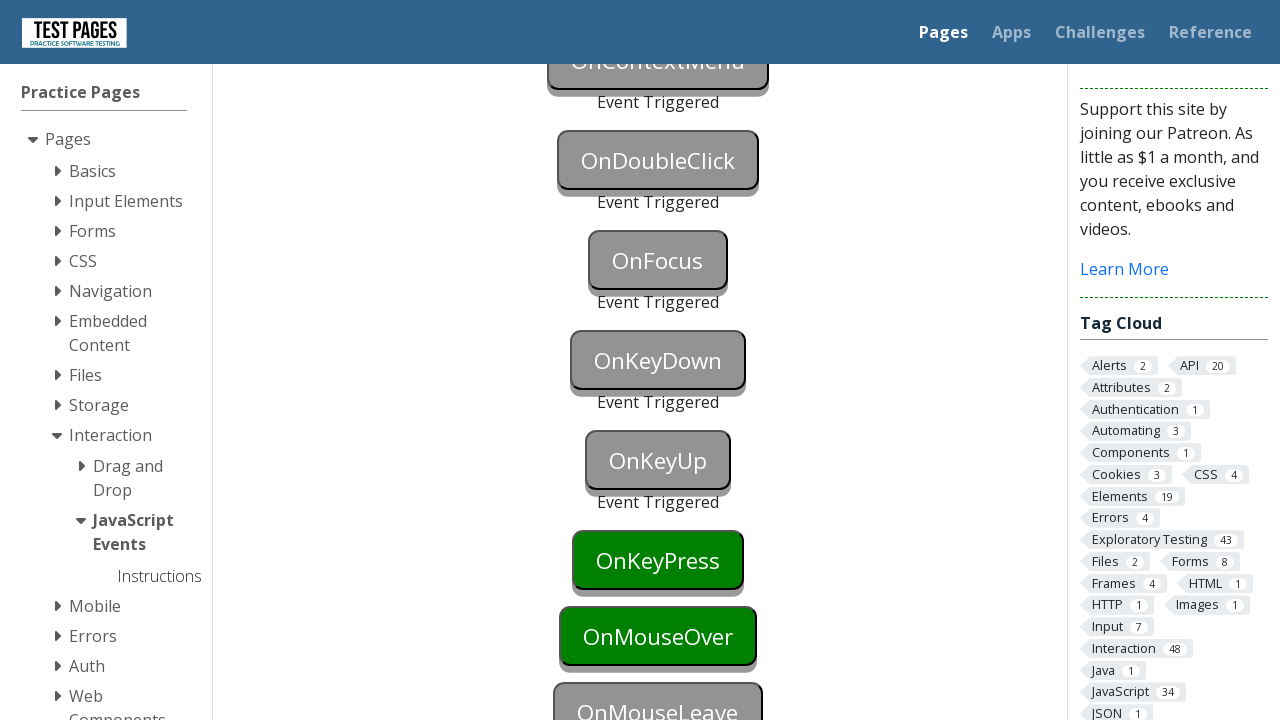

Pressed Enter key after double-clicking button 6
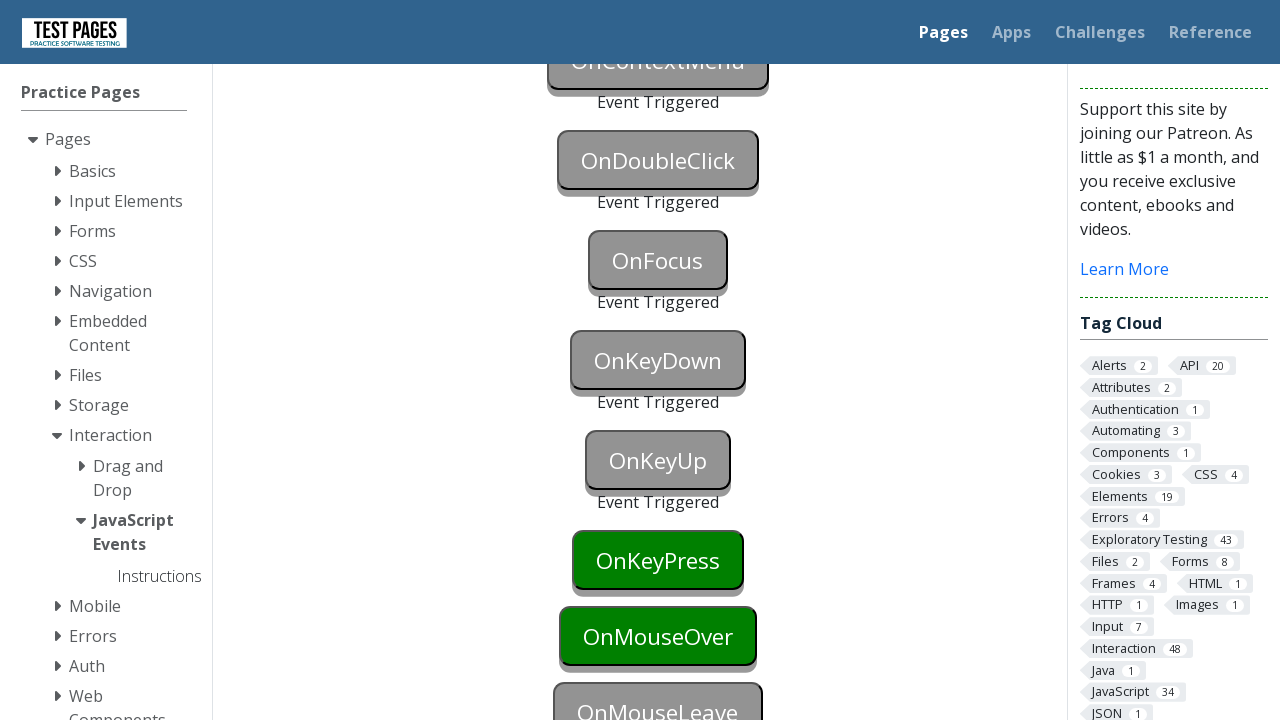

Clicked button 7 with regular click at (658, 460) on button[class*='click-button'] >> nth=7
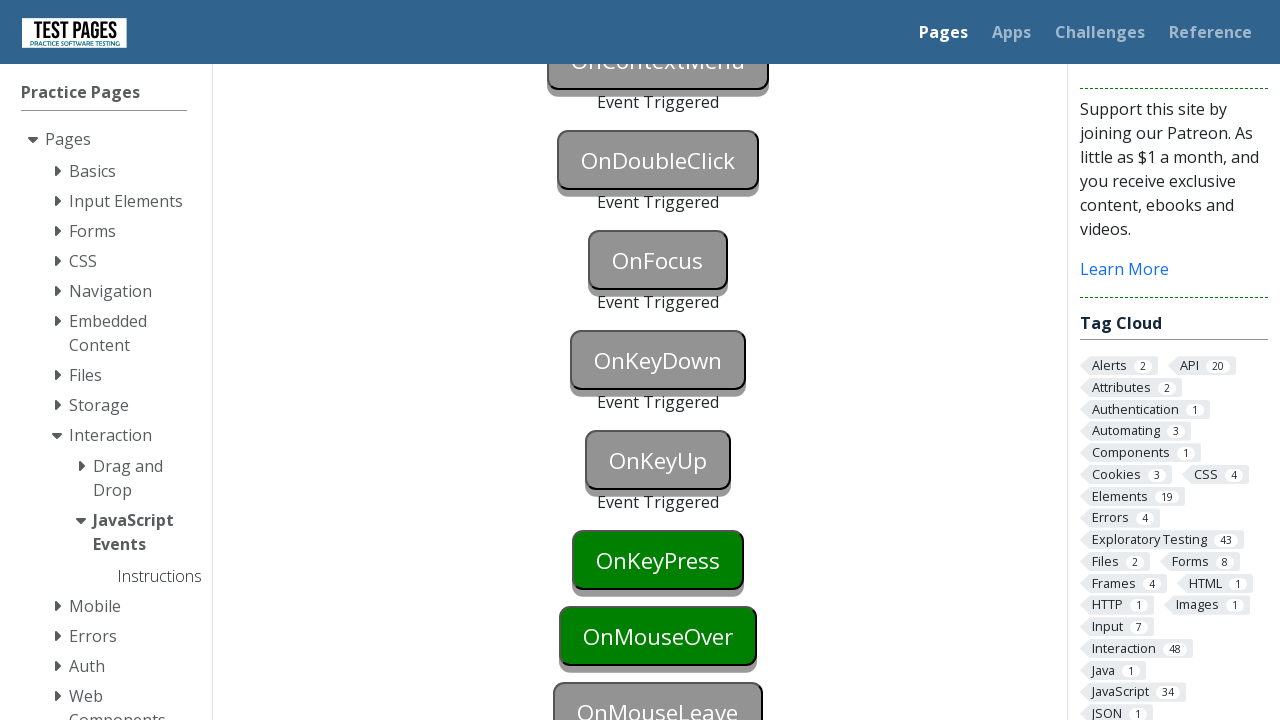

Pressed Tab key after clicking button 7
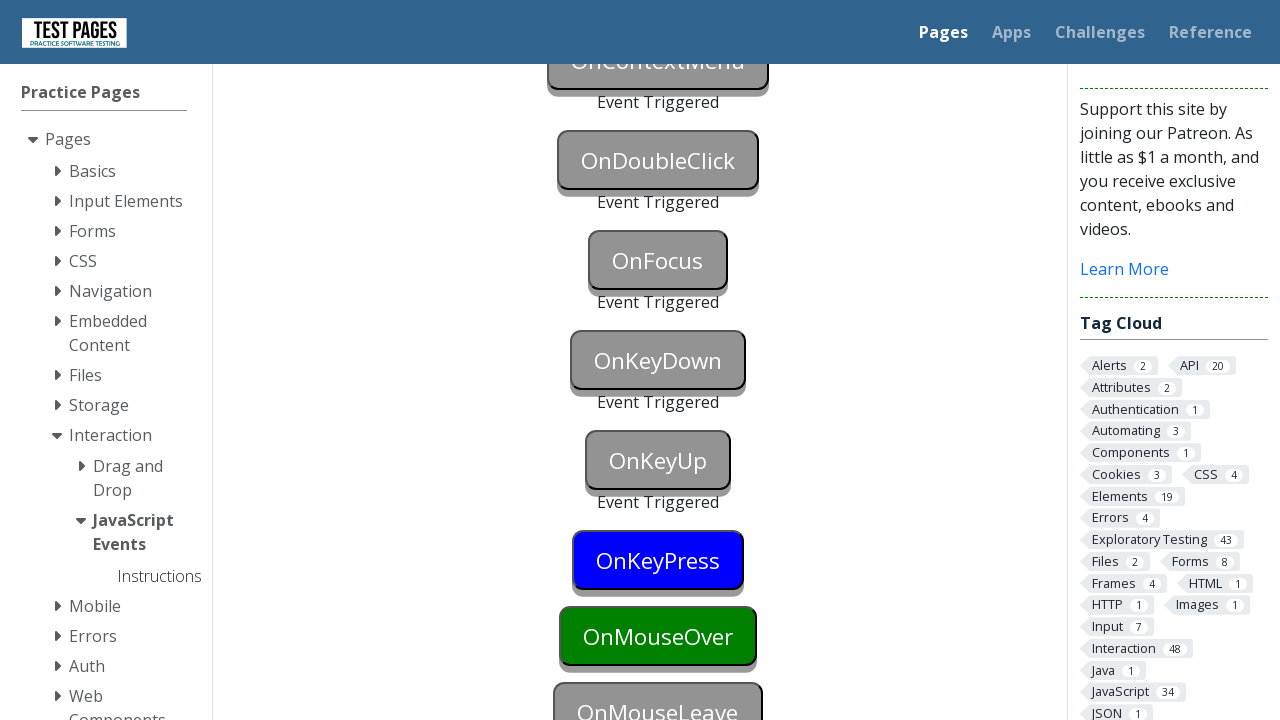

Right-clicked button 7 at (658, 460) on button[class*='click-button'] >> nth=7
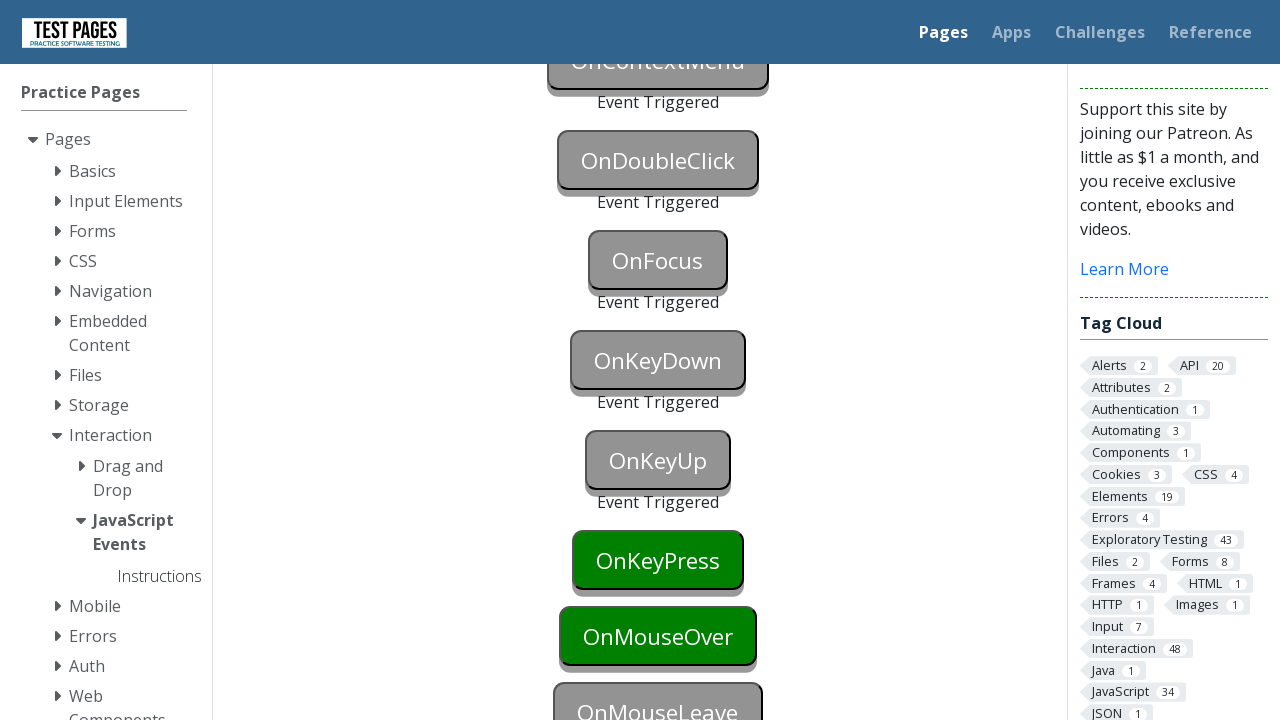

Double-clicked button 7 at (658, 460) on button[class*='click-button'] >> nth=7
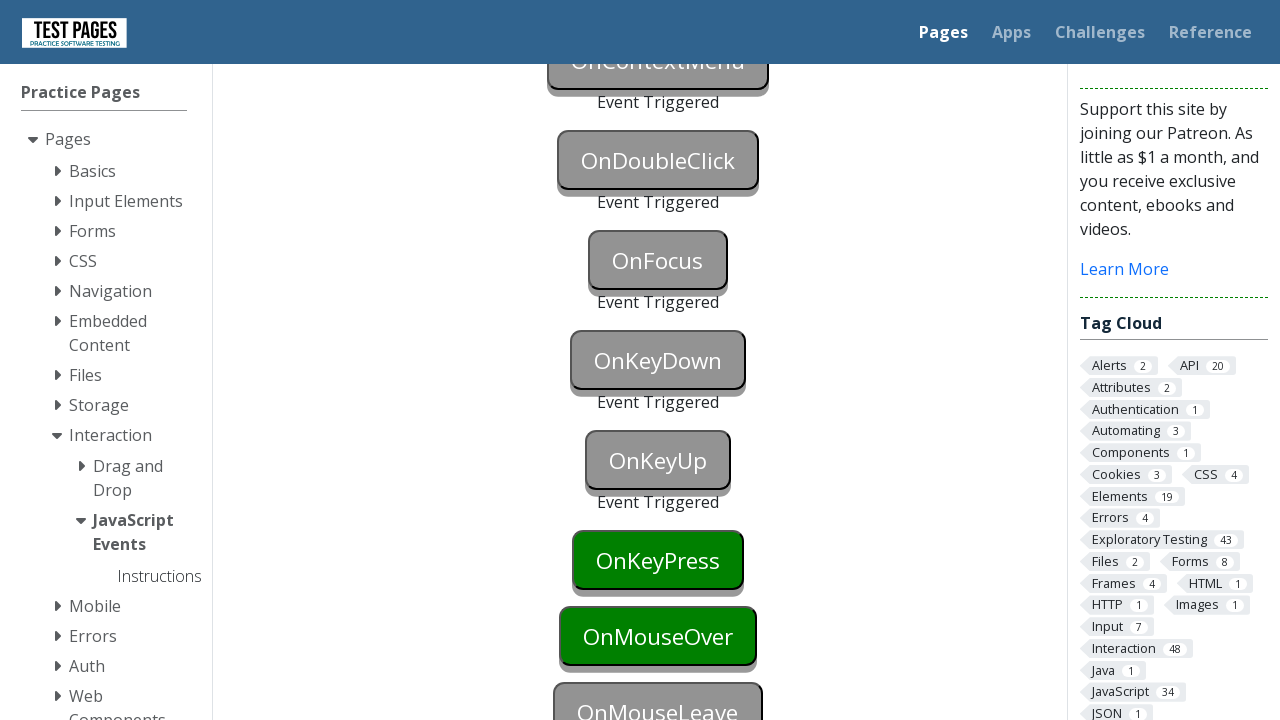

Pressed Enter key after double-clicking button 7
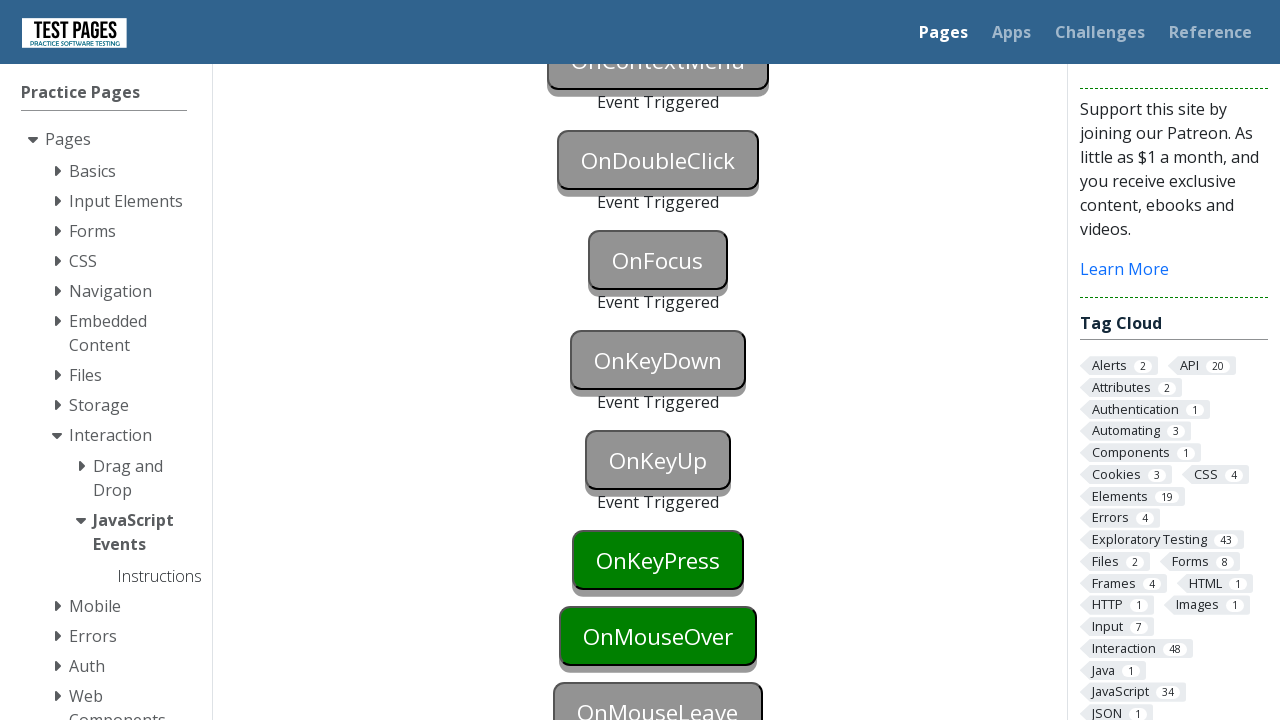

Clicked button 8 with regular click at (658, 560) on button[class*='click-button'] >> nth=8
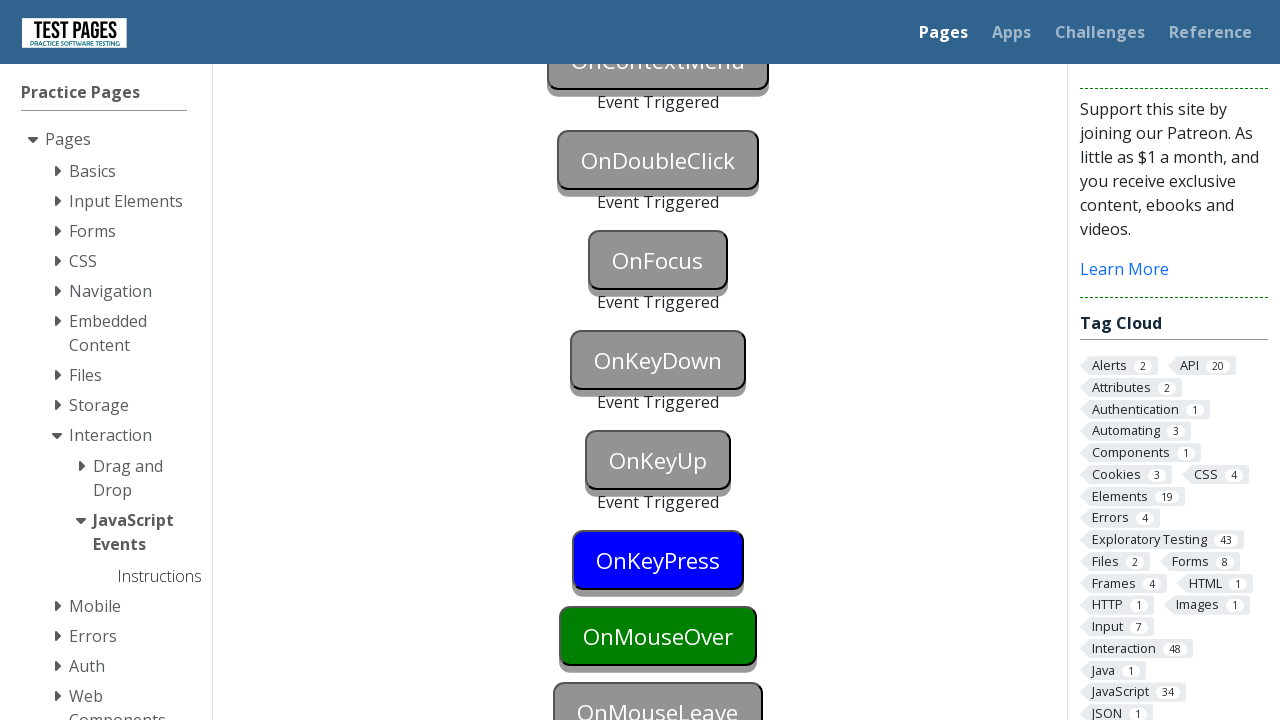

Pressed Tab key after clicking button 8
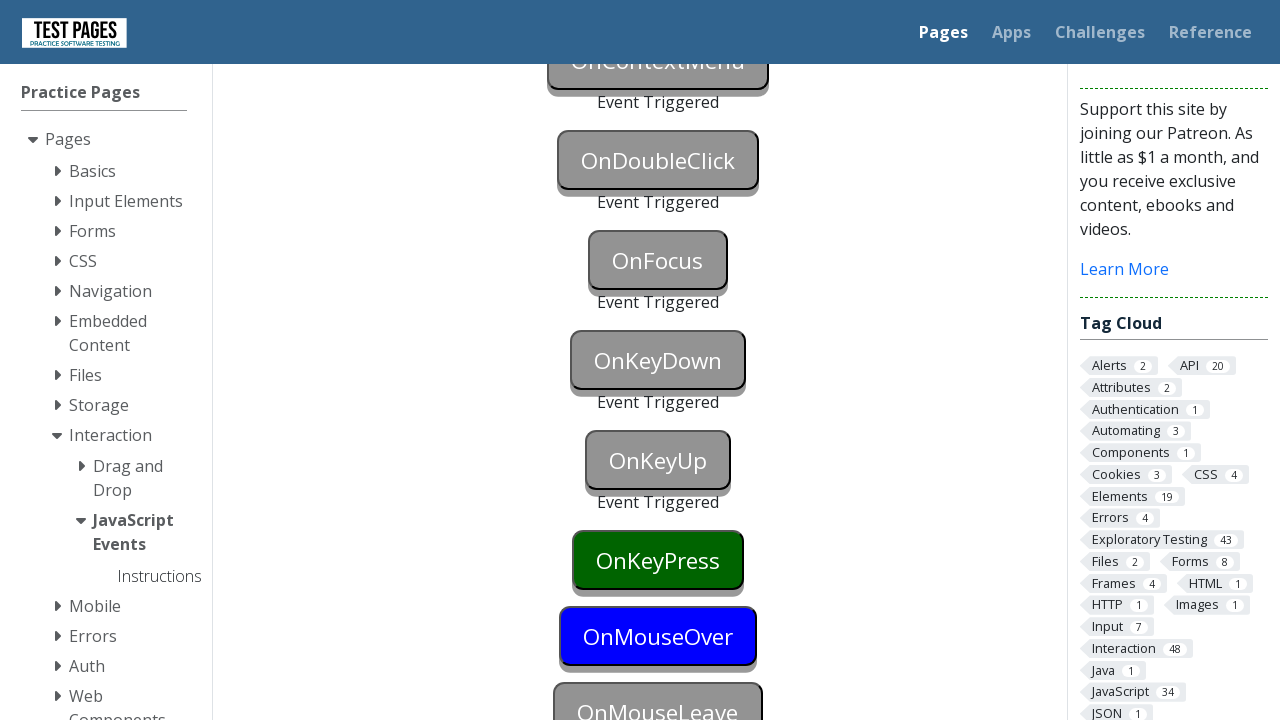

Right-clicked button 8 at (658, 560) on button[class*='click-button'] >> nth=8
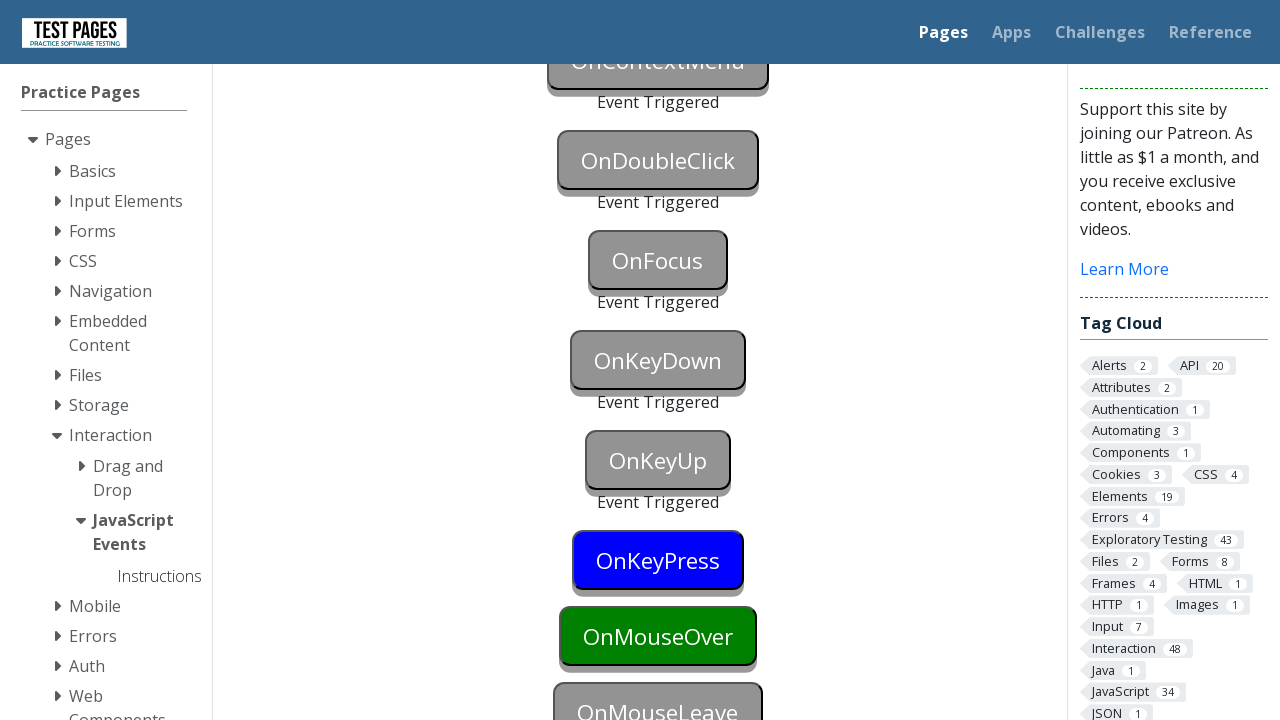

Double-clicked button 8 at (658, 560) on button[class*='click-button'] >> nth=8
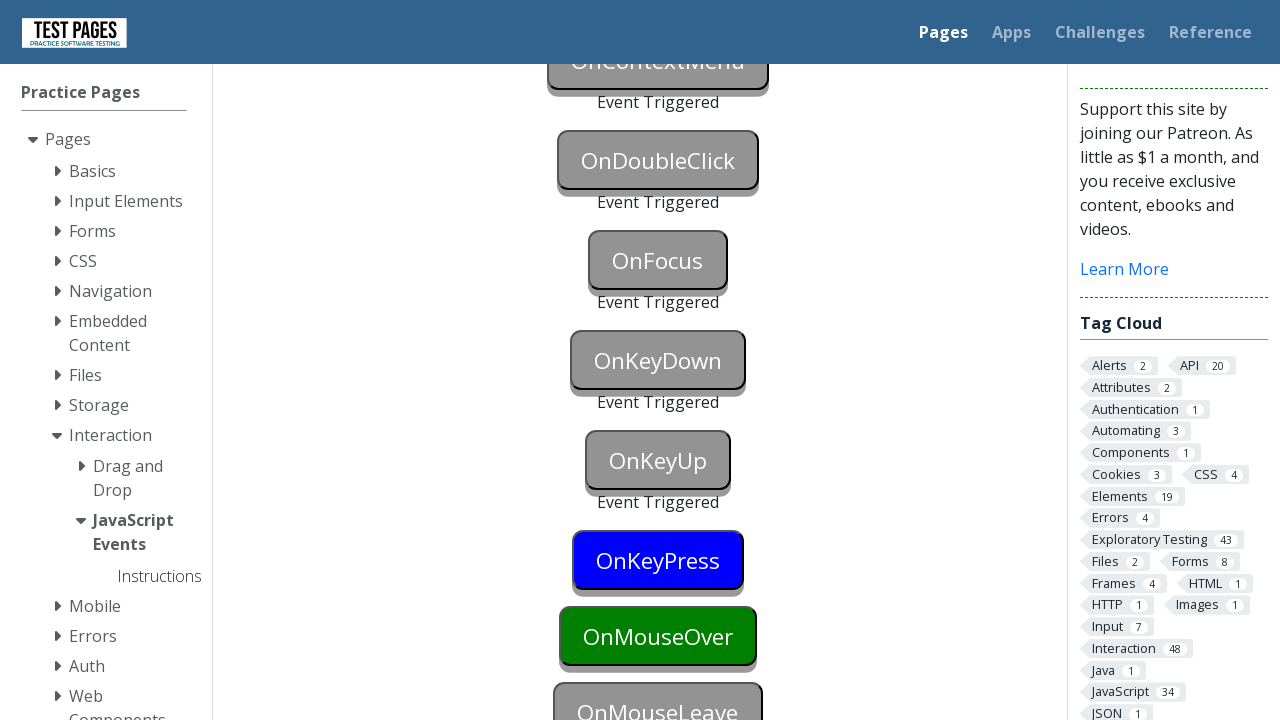

Pressed Enter key after double-clicking button 8
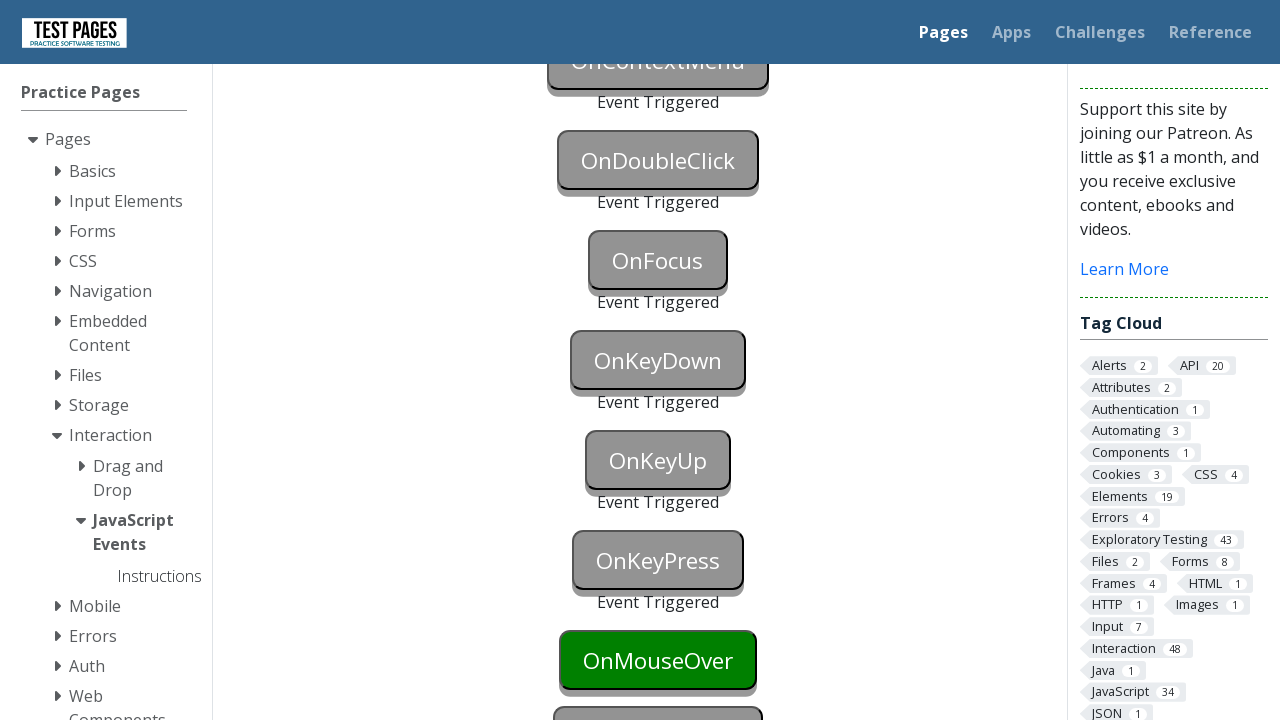

Clicked button 9 with regular click at (658, 660) on button[class*='click-button'] >> nth=9
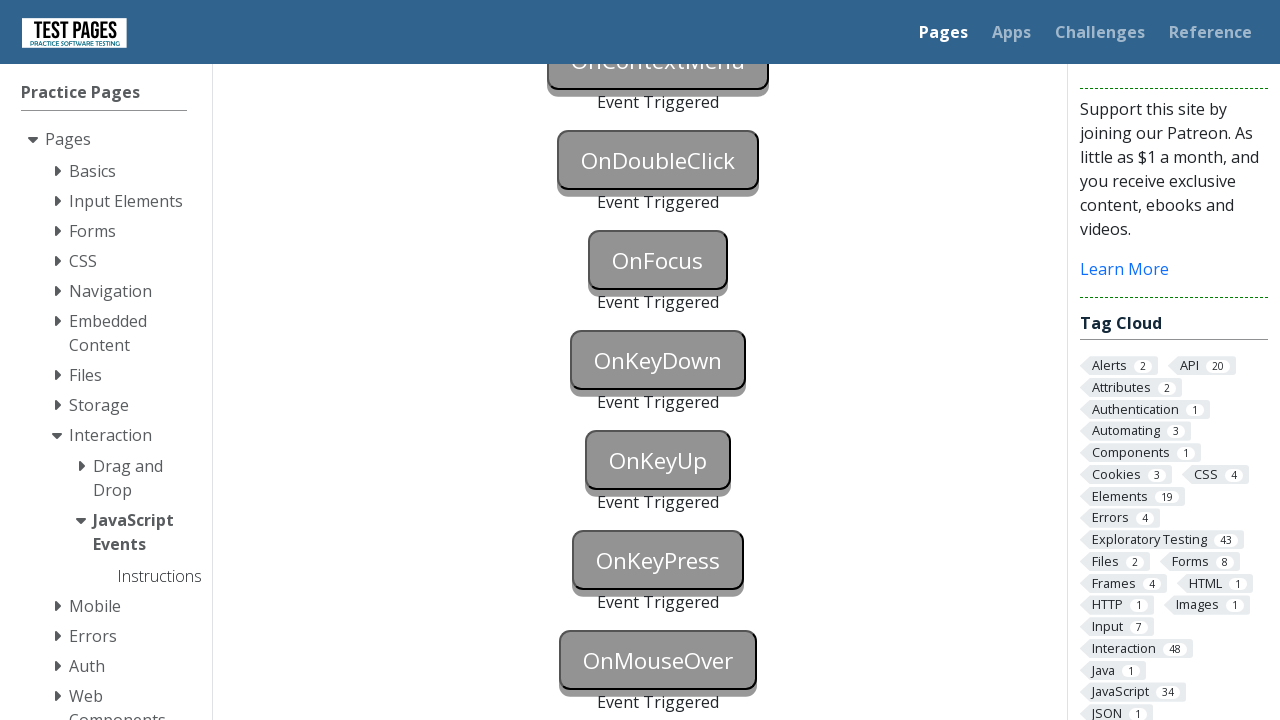

Pressed Tab key after clicking button 9
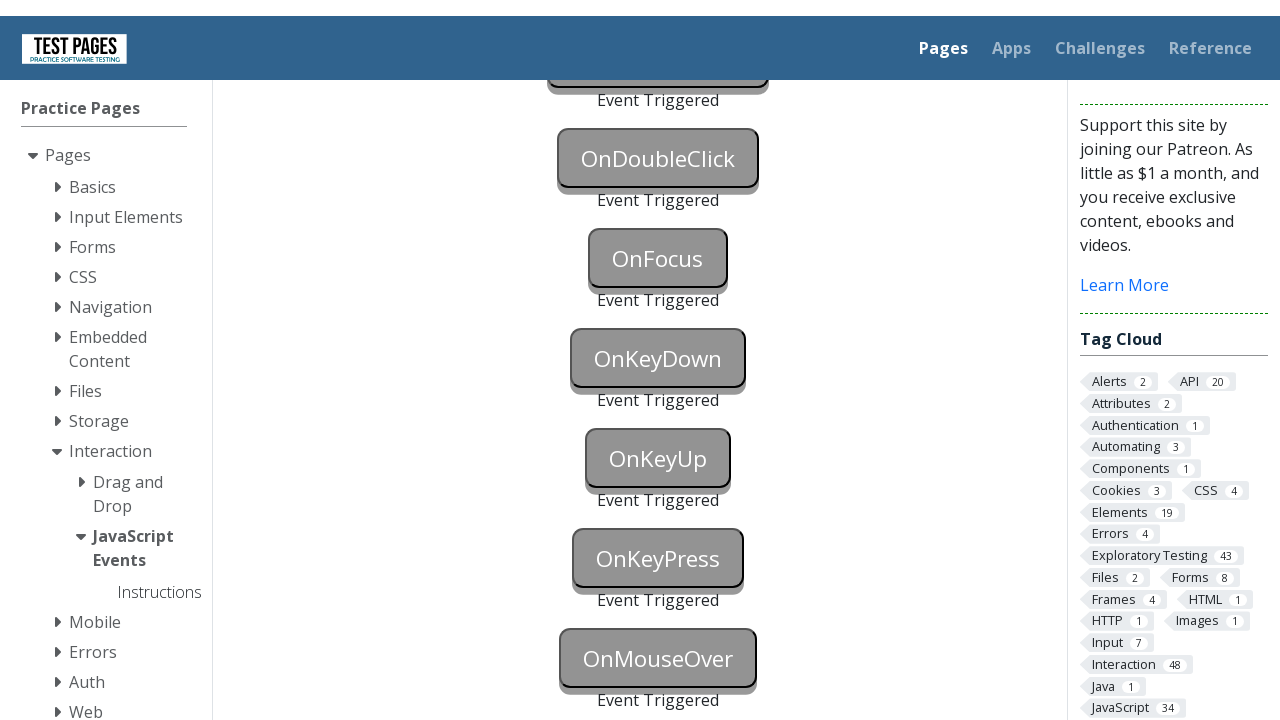

Right-clicked button 9 at (658, 260) on button[class*='click-button'] >> nth=9
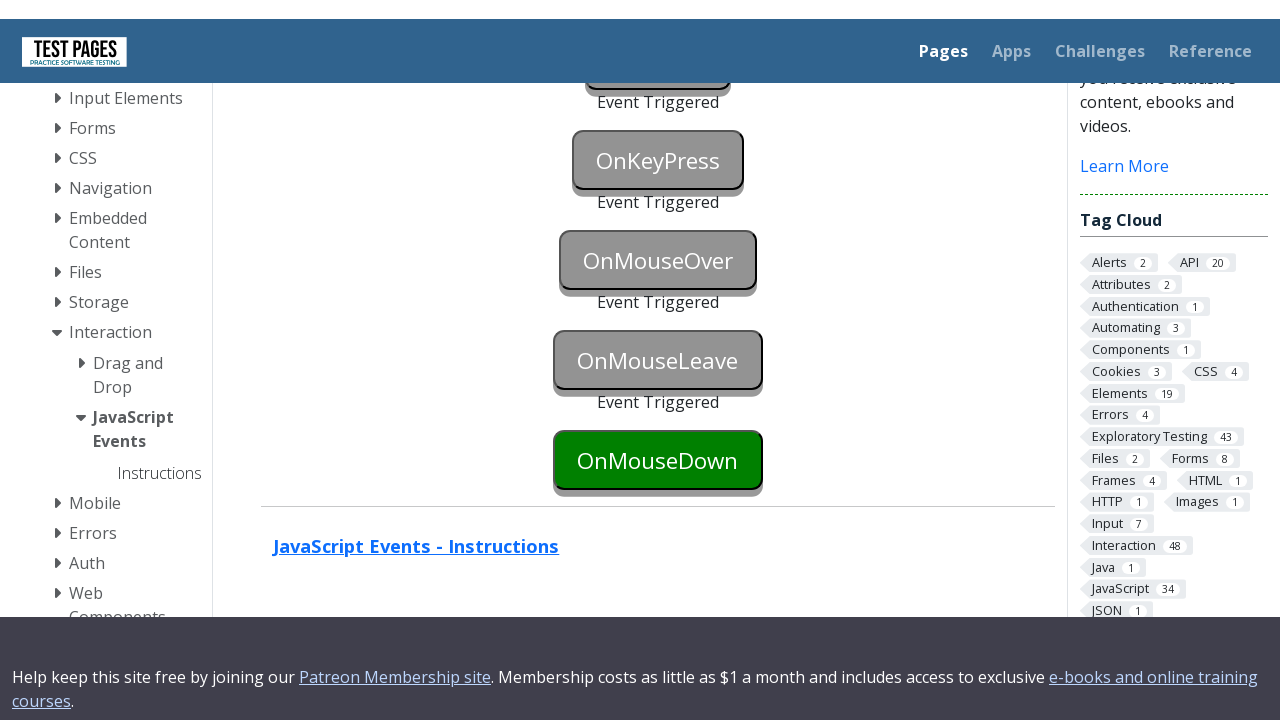

Double-clicked button 9 at (658, 153) on button[class*='click-button'] >> nth=9
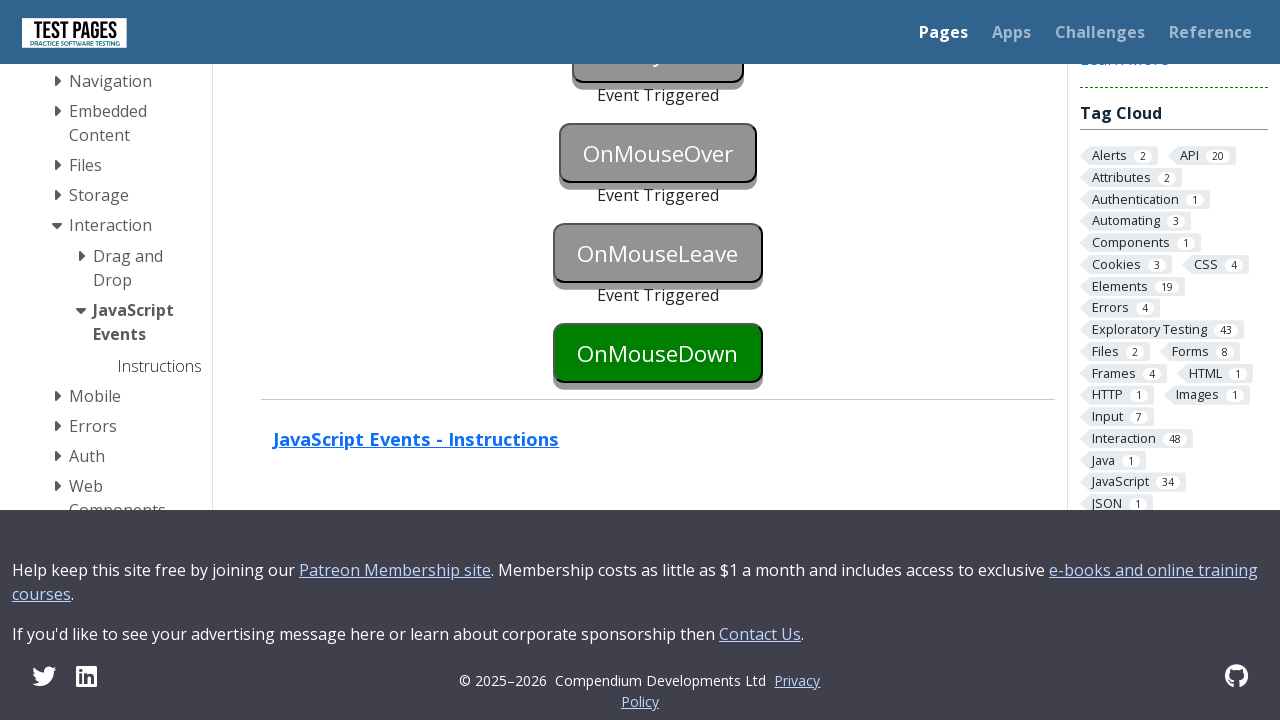

Pressed Enter key after double-clicking button 9
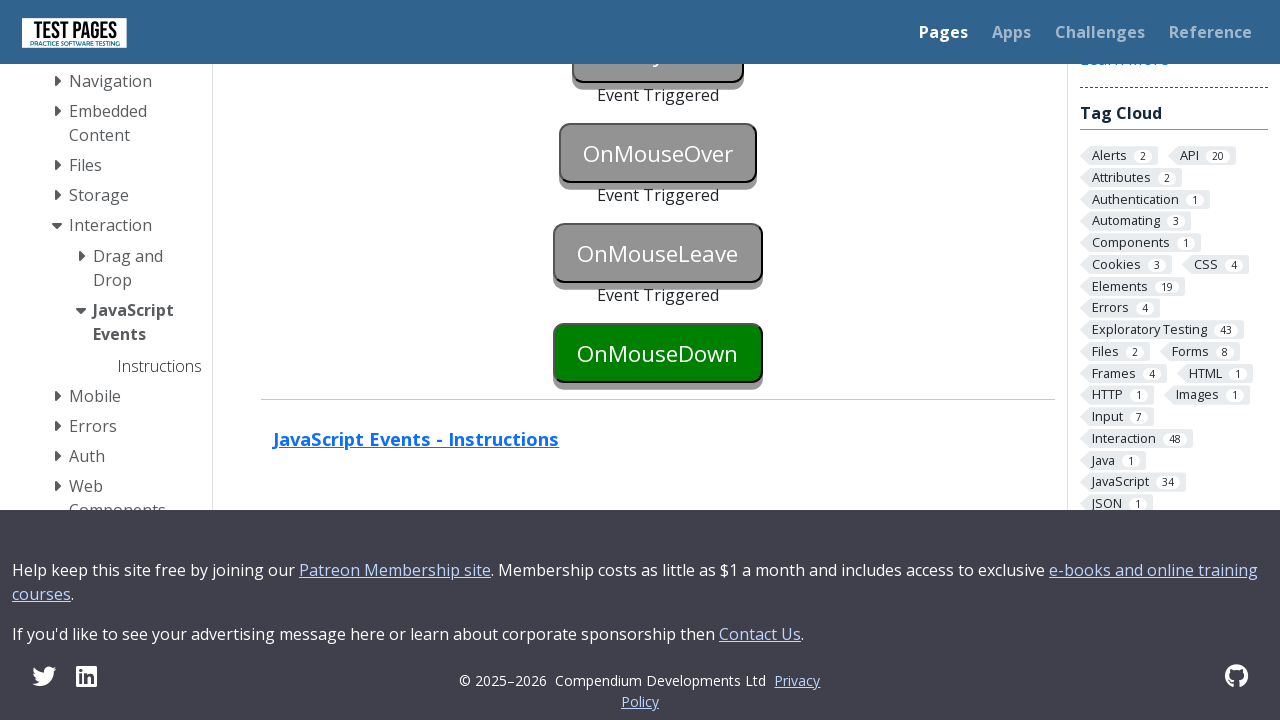

Clicked button 10 with regular click at (658, 253) on button[class*='click-button'] >> nth=10
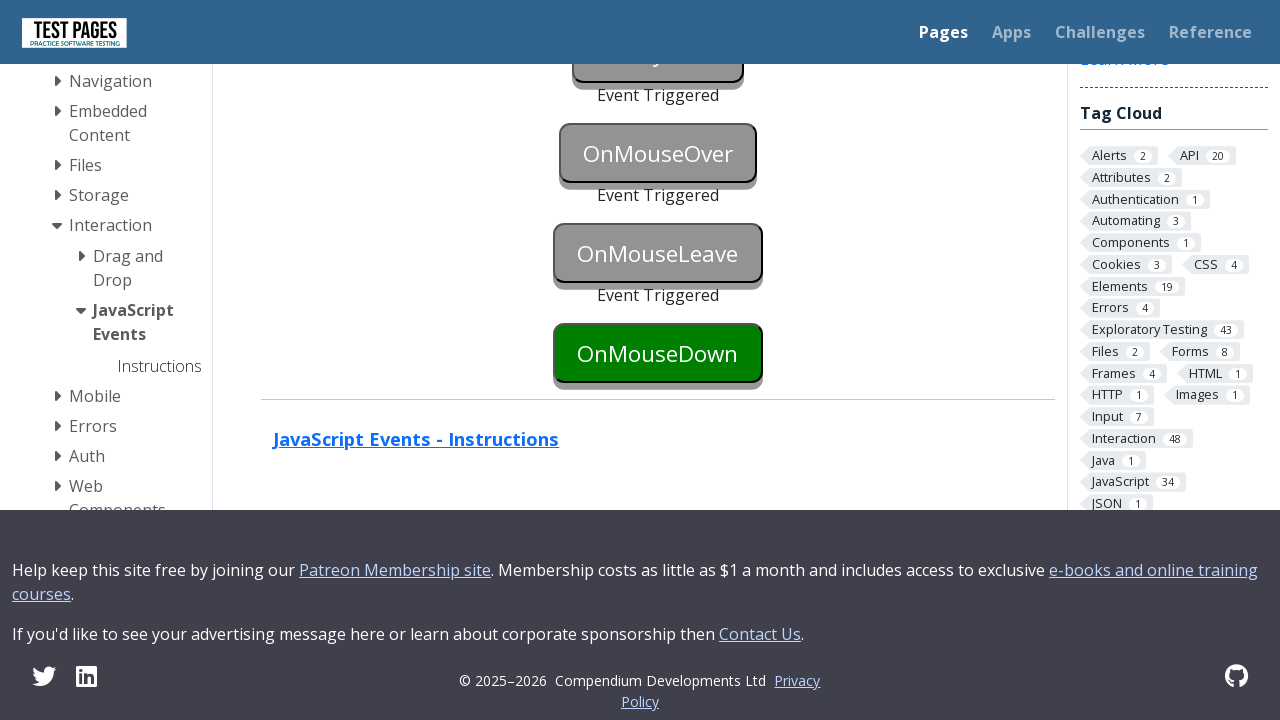

Pressed Tab key after clicking button 10
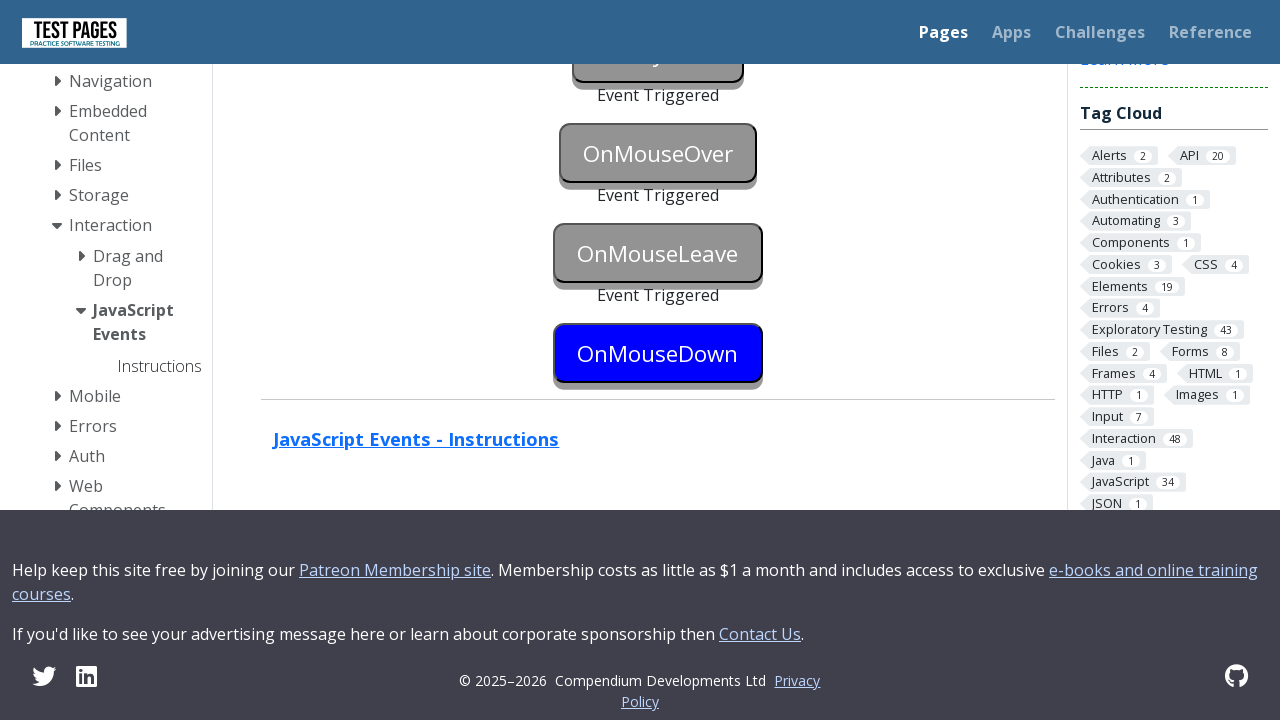

Right-clicked button 10 at (658, 253) on button[class*='click-button'] >> nth=10
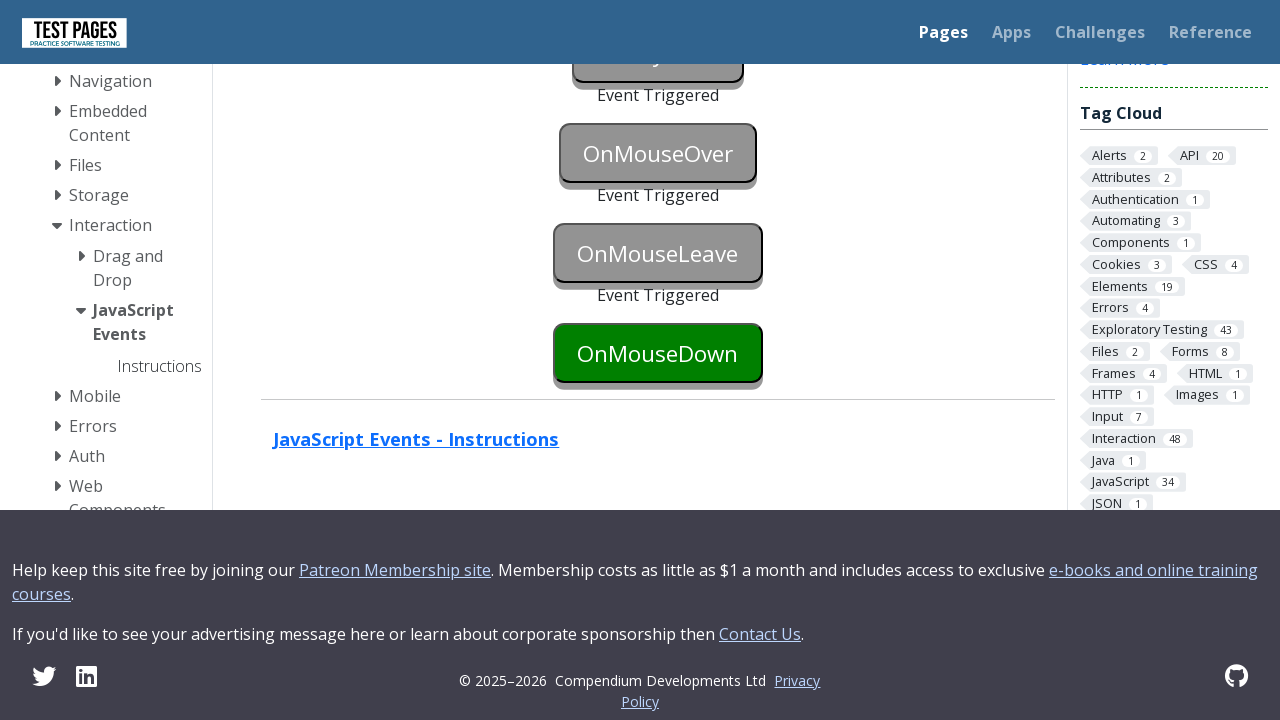

Double-clicked button 10 at (658, 253) on button[class*='click-button'] >> nth=10
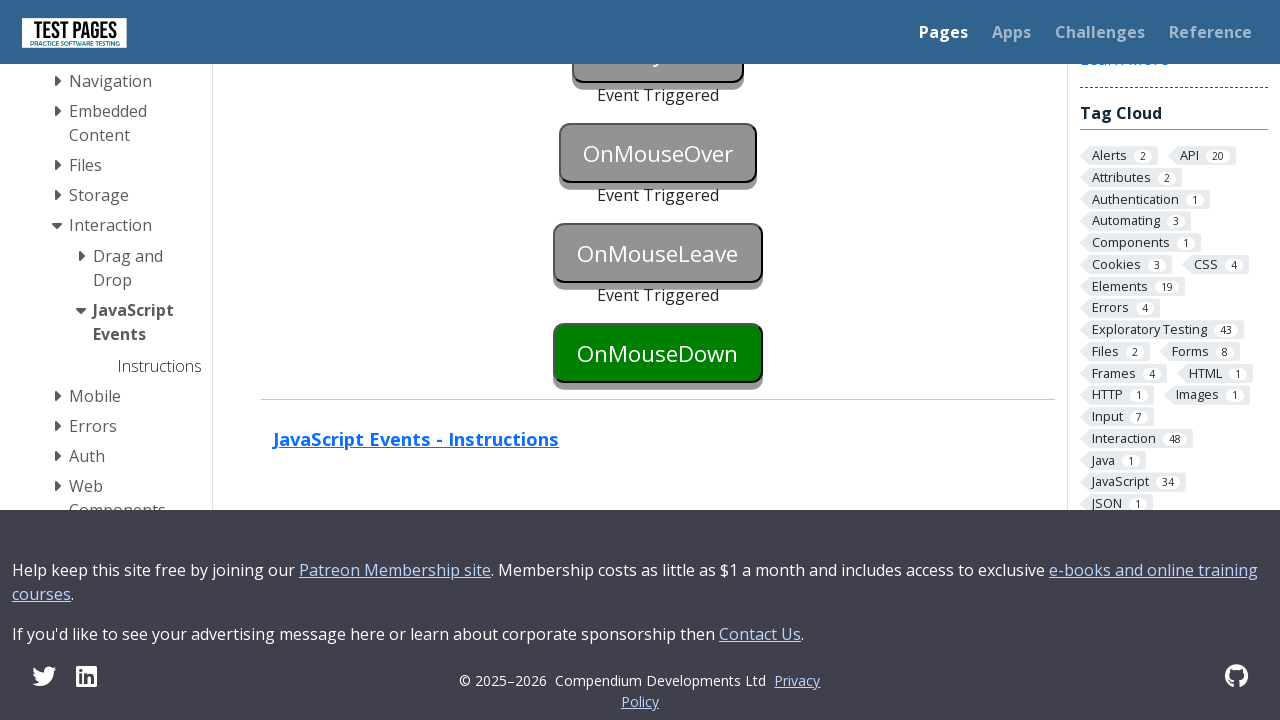

Pressed Enter key after double-clicking button 10
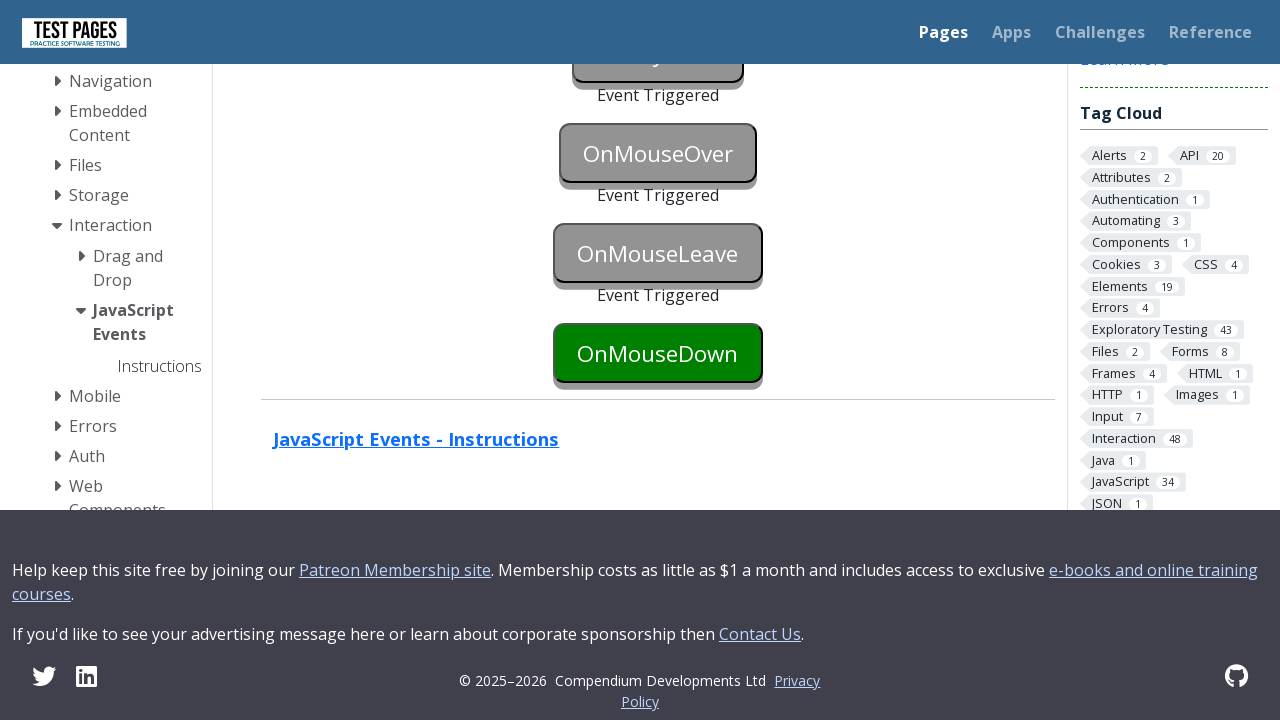

Clicked button 11 with regular click at (658, 353) on button[class*='click-button'] >> nth=11
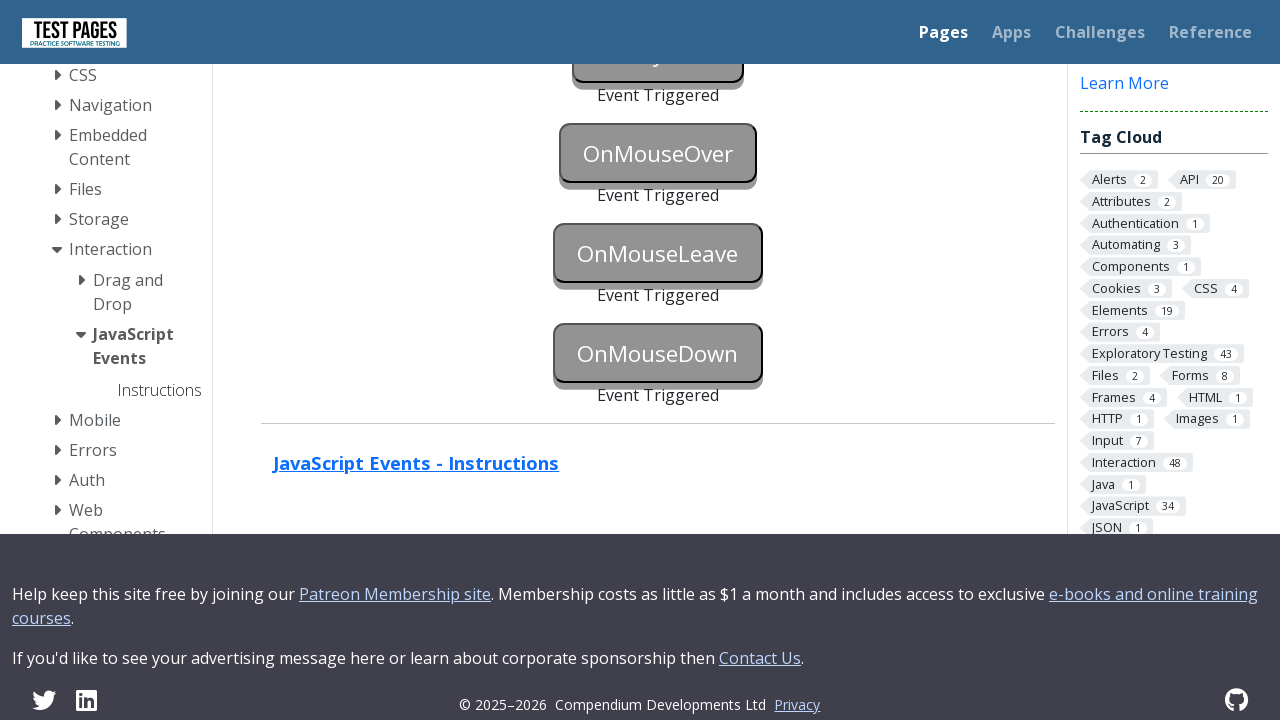

Pressed Tab key after clicking button 11
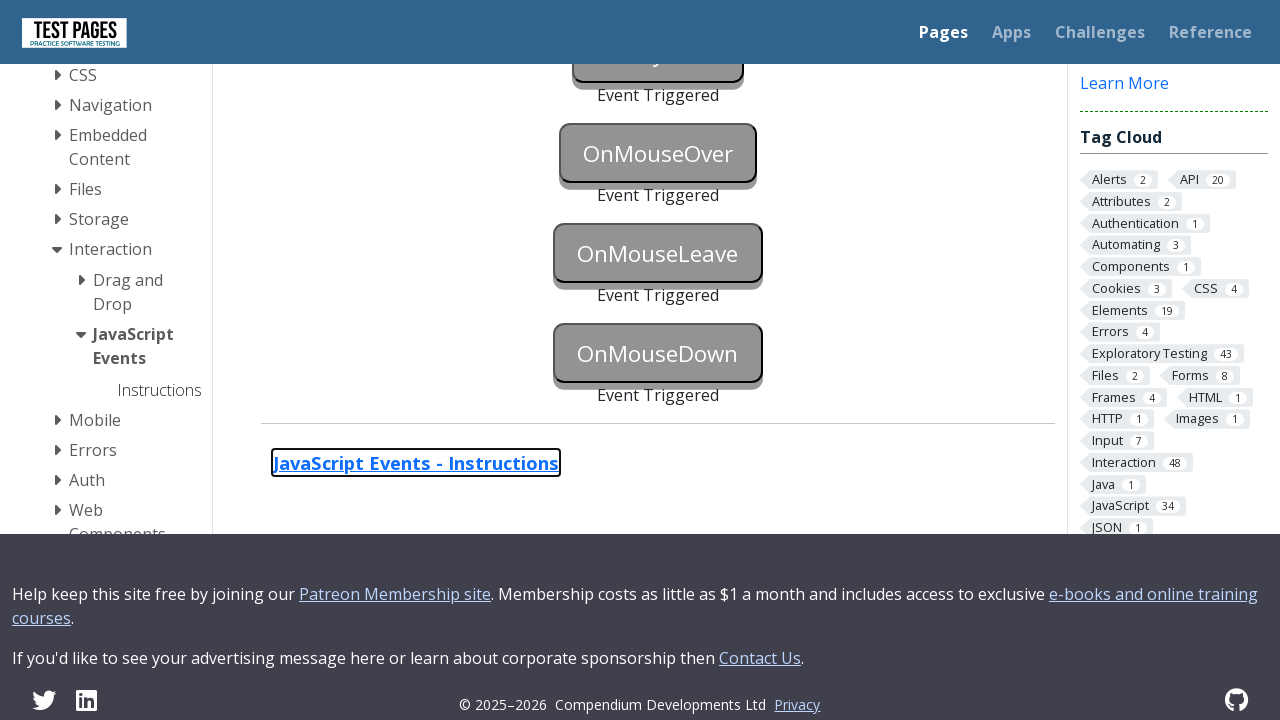

Right-clicked button 11 at (658, 353) on button[class*='click-button'] >> nth=11
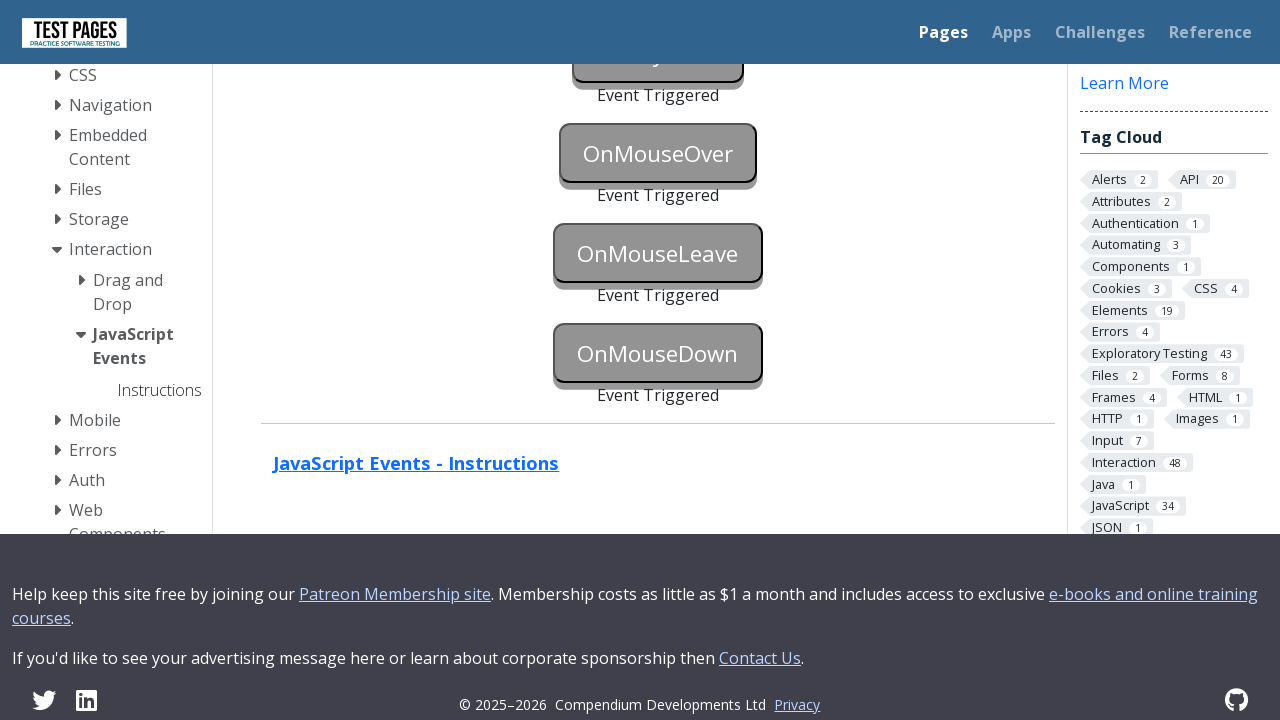

Double-clicked button 11 at (658, 353) on button[class*='click-button'] >> nth=11
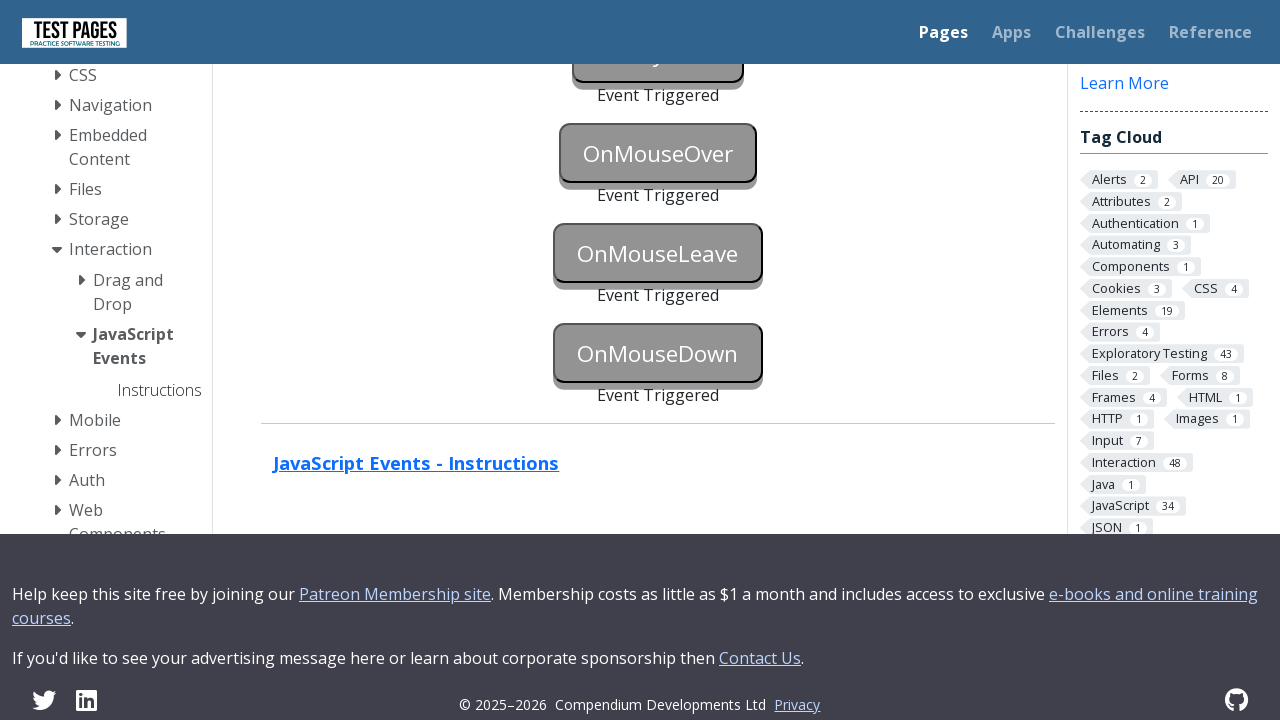

Pressed Enter key after double-clicking button 11
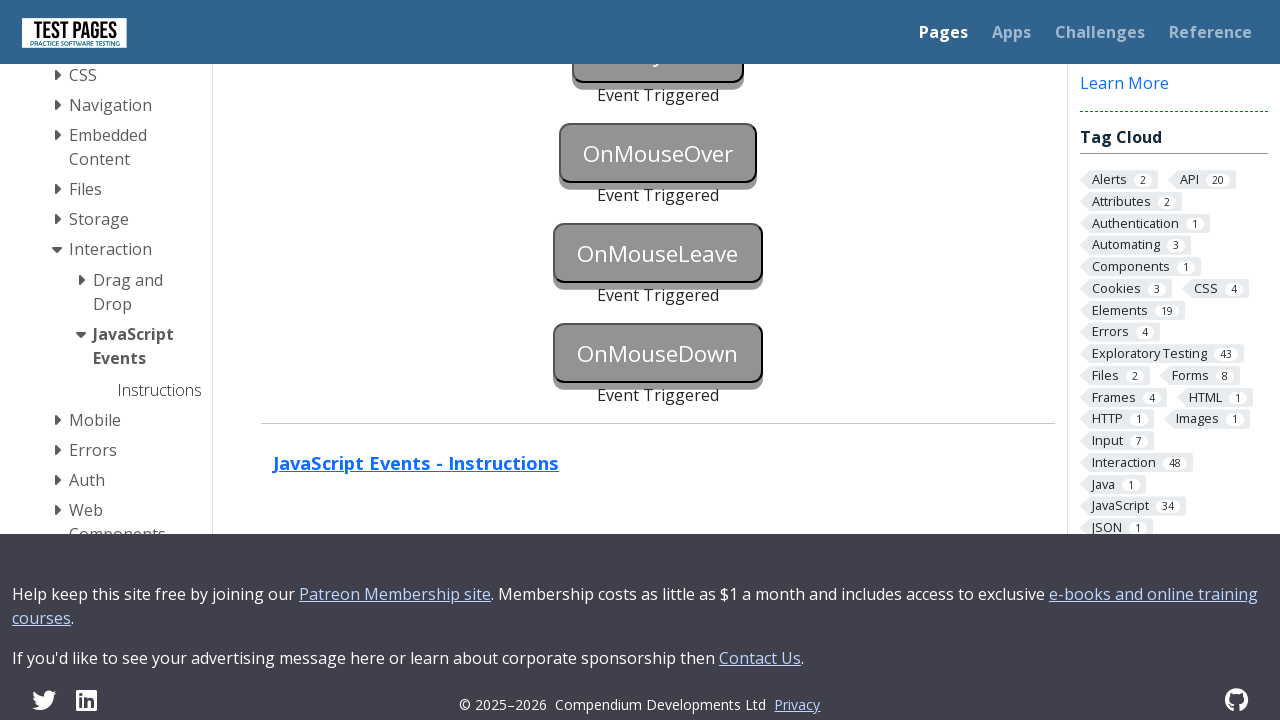

Verified that the reset button is enabled
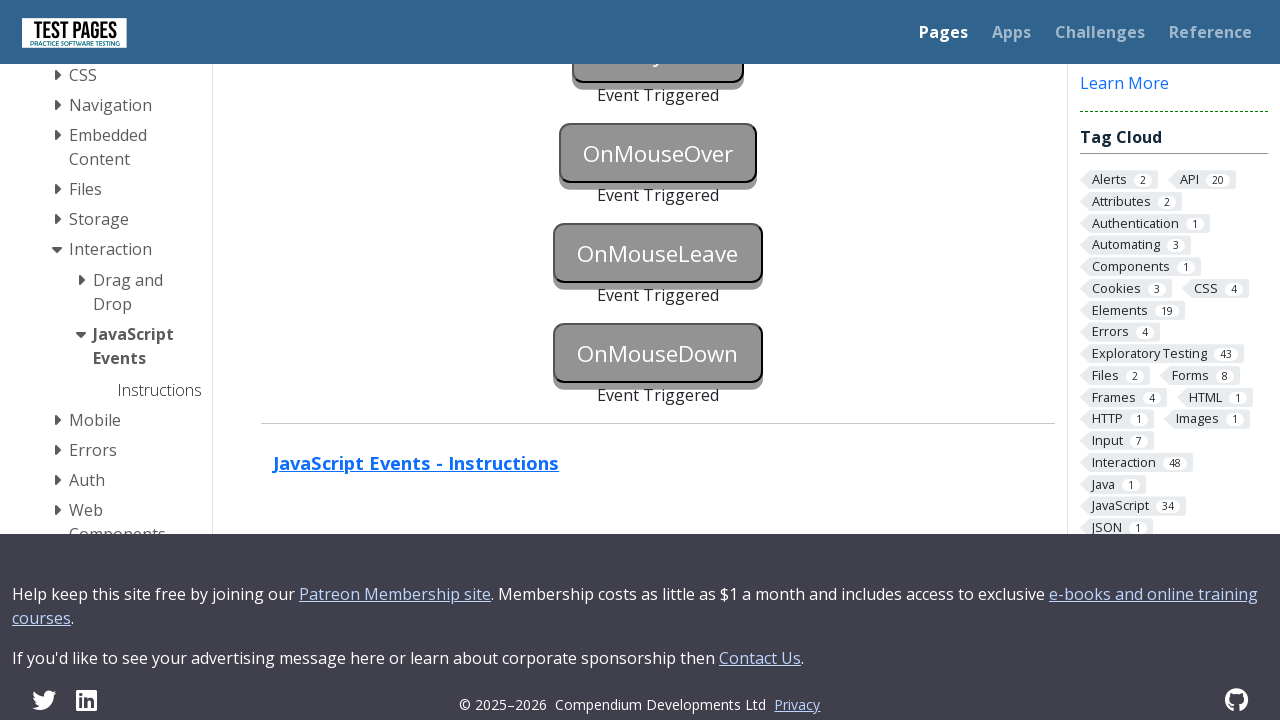

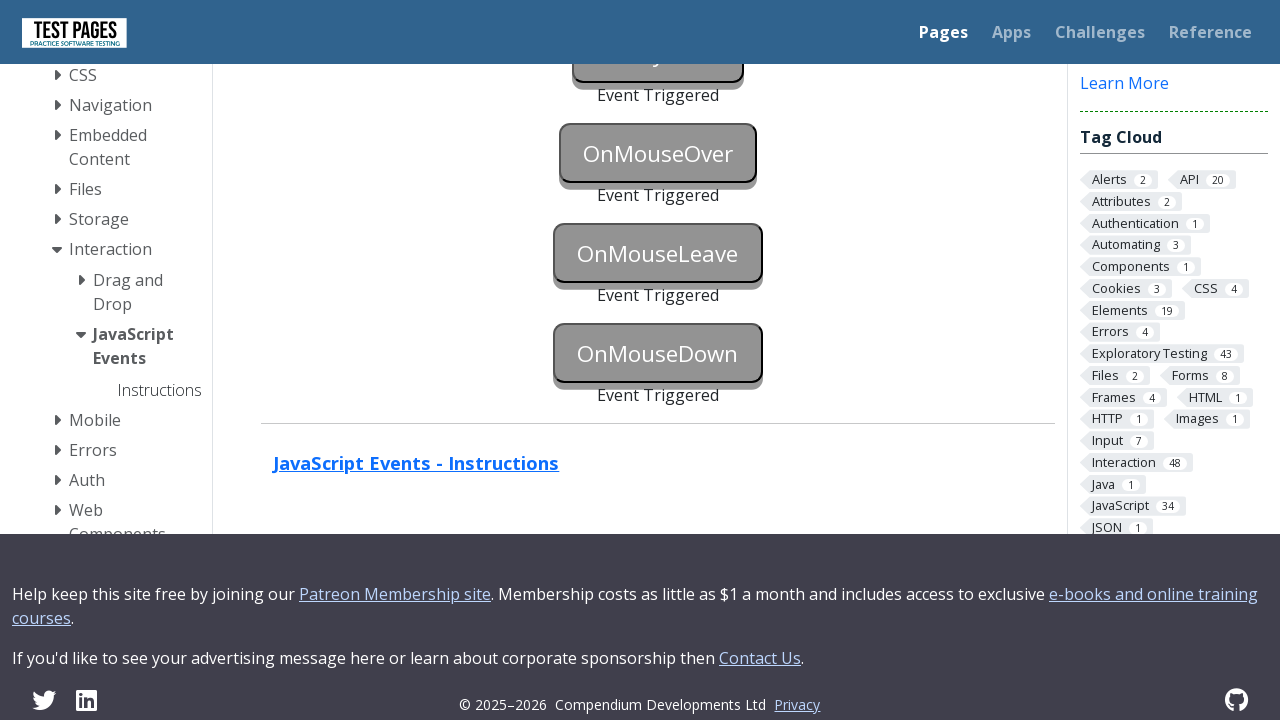